Tests data-driven bus ticket booking by iterating through multiple source/destination city combinations and journey dates

Starting URL: https://www.apsrtconline.in/

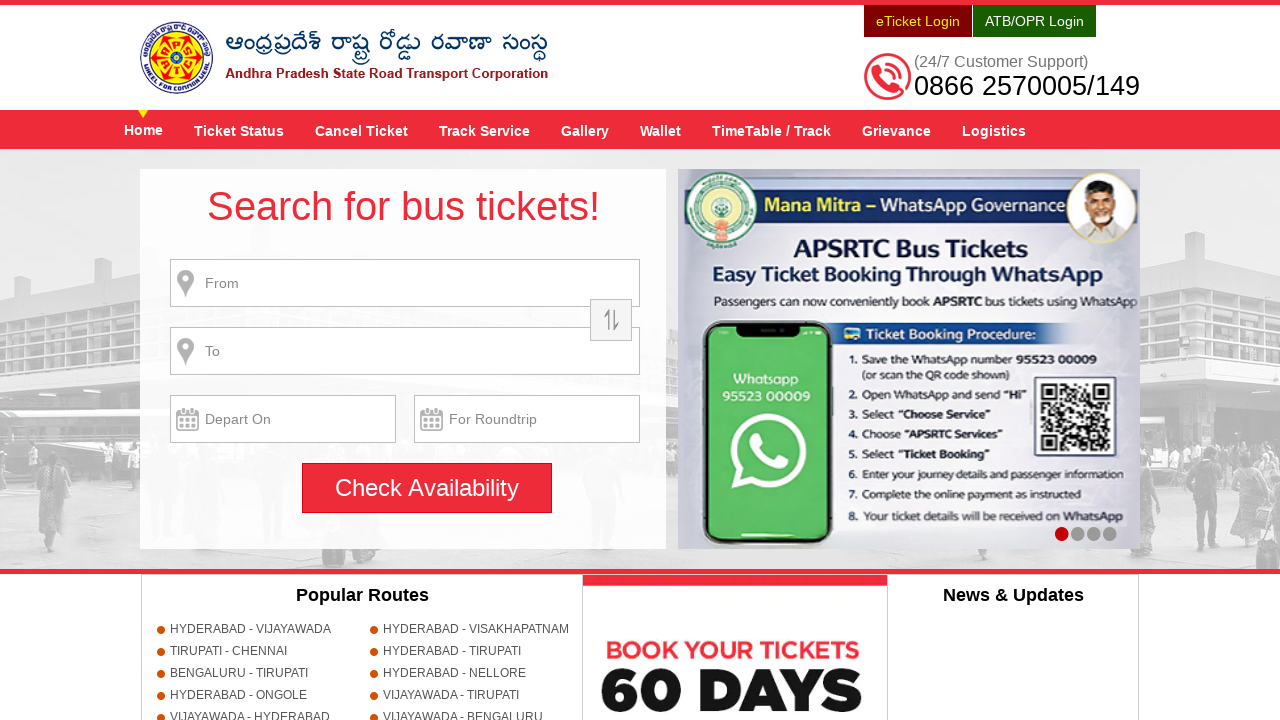

Set up dialog handler for alerts
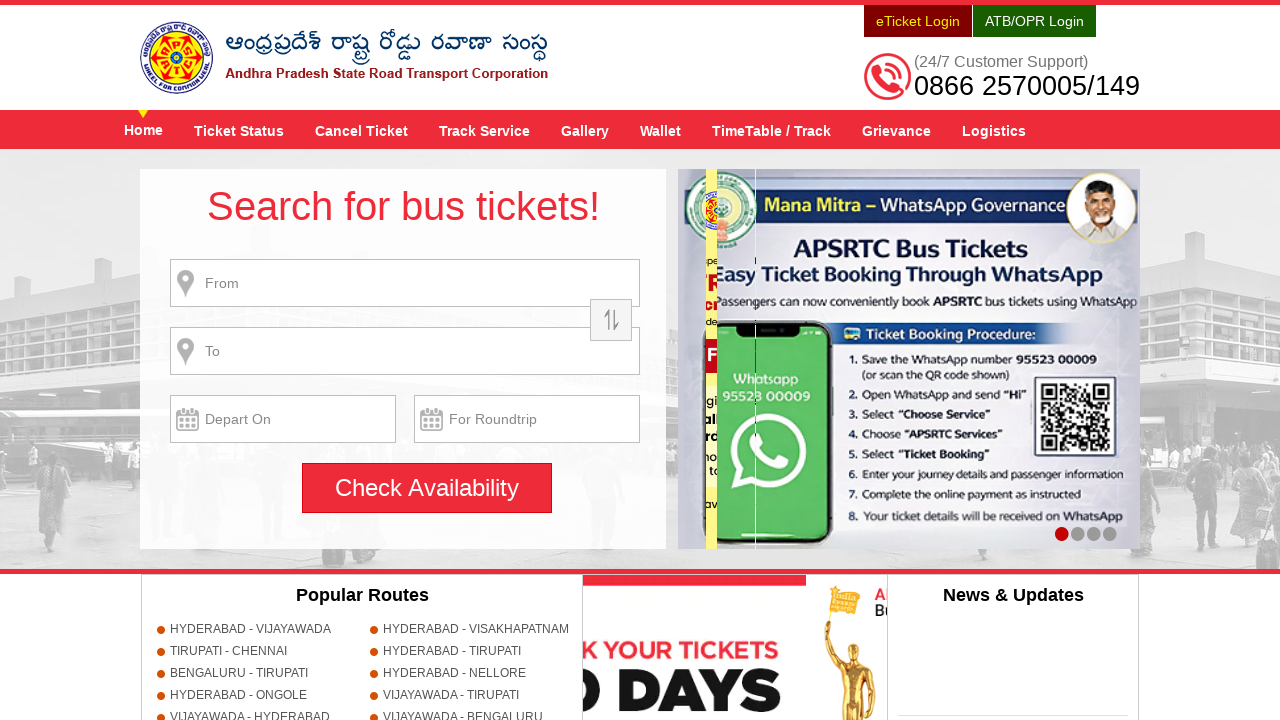

Filled source city with 'HYDERABAD' on //div[@class='search']//input[@name='source']
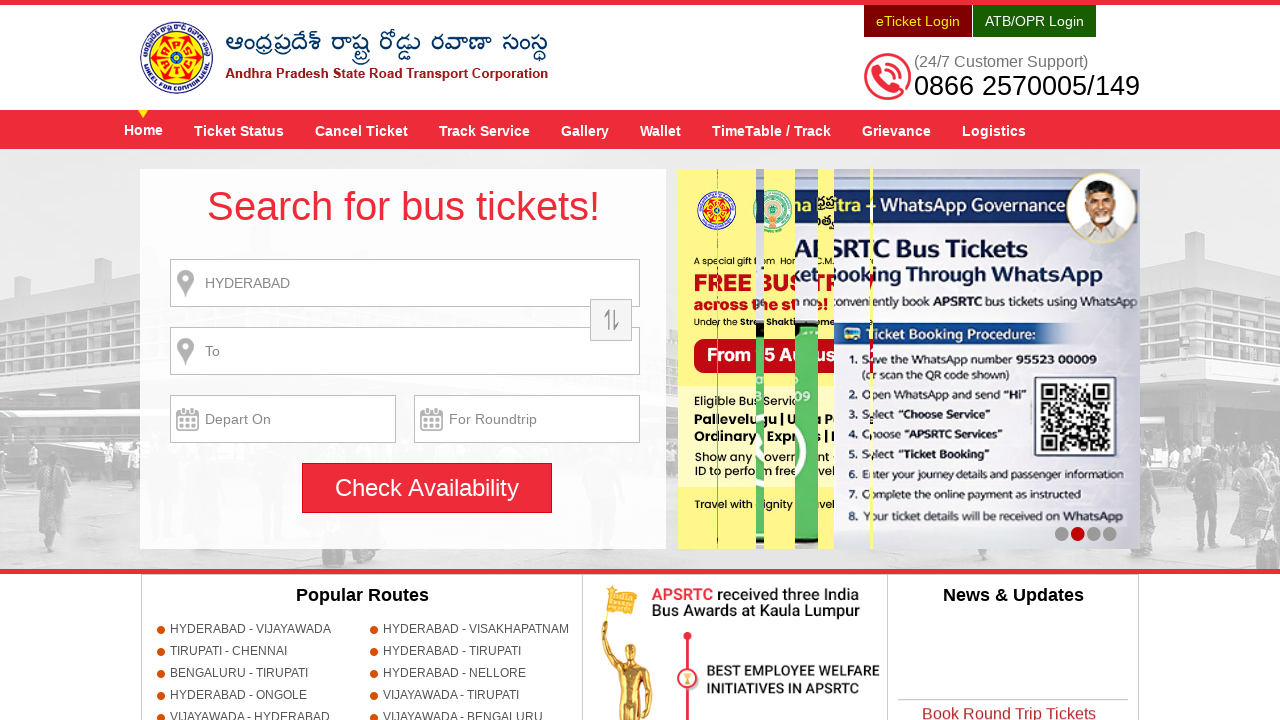

Waited 1000ms for source city field to process
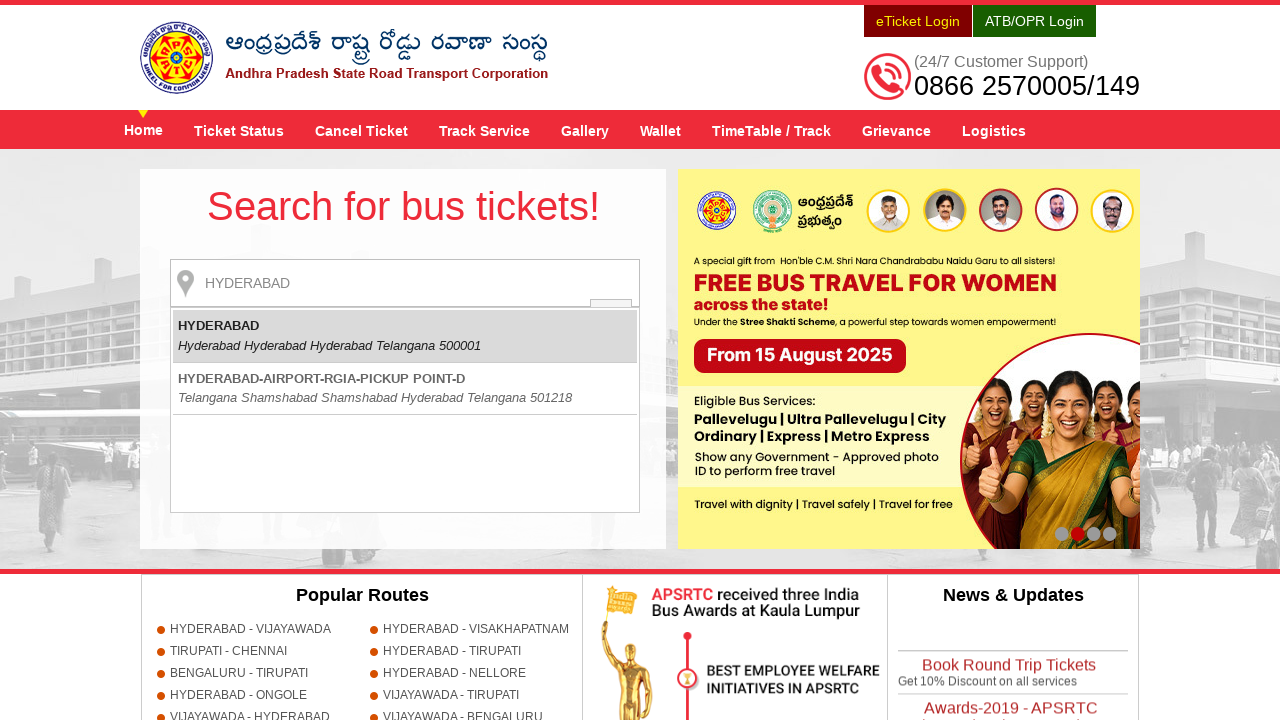

Pressed Enter to confirm source city
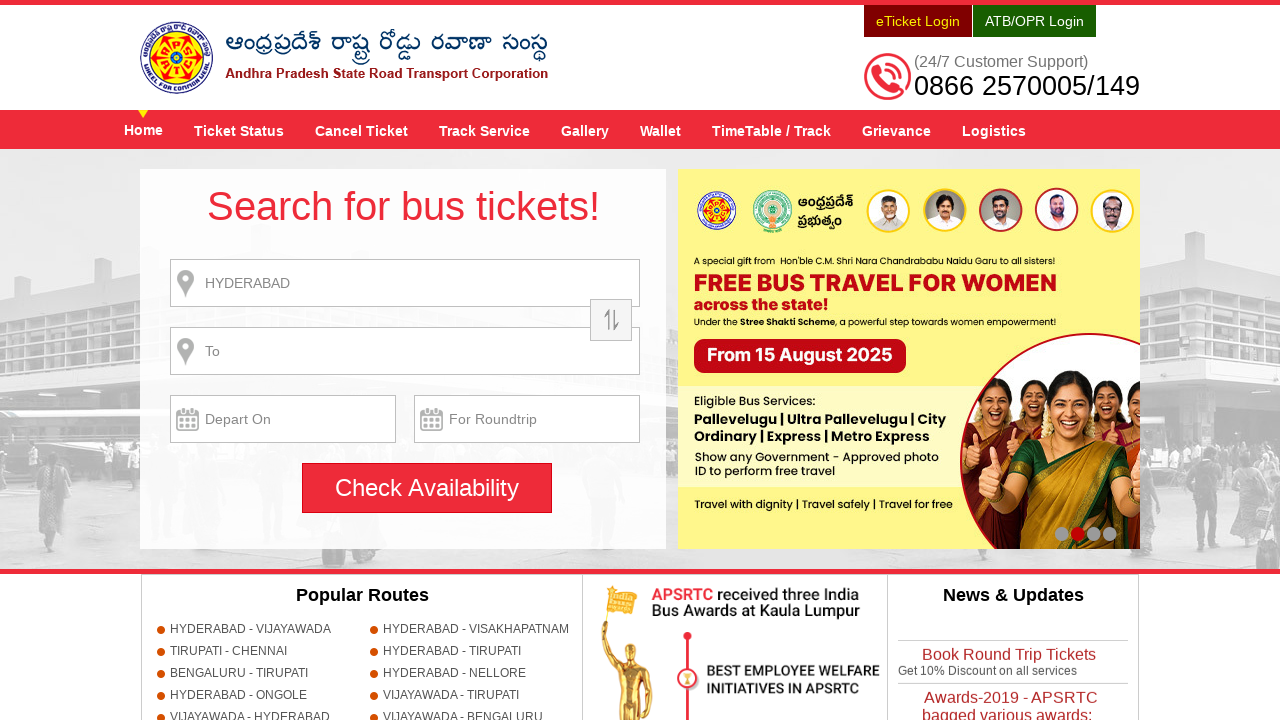

Clicked Check Availability button after source city selection at (427, 488) on xpath=//input[@value='Check Availability']
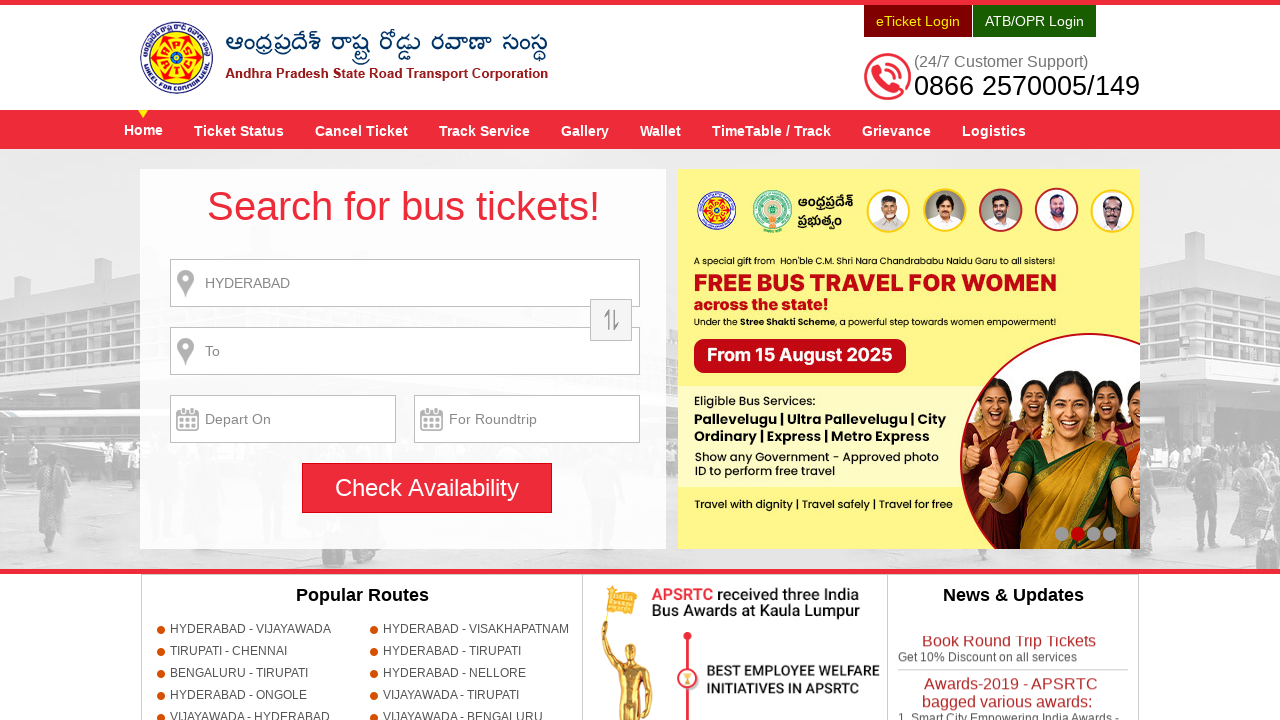

Filled destination city with 'GUNTUR' on //input[@name='destination']
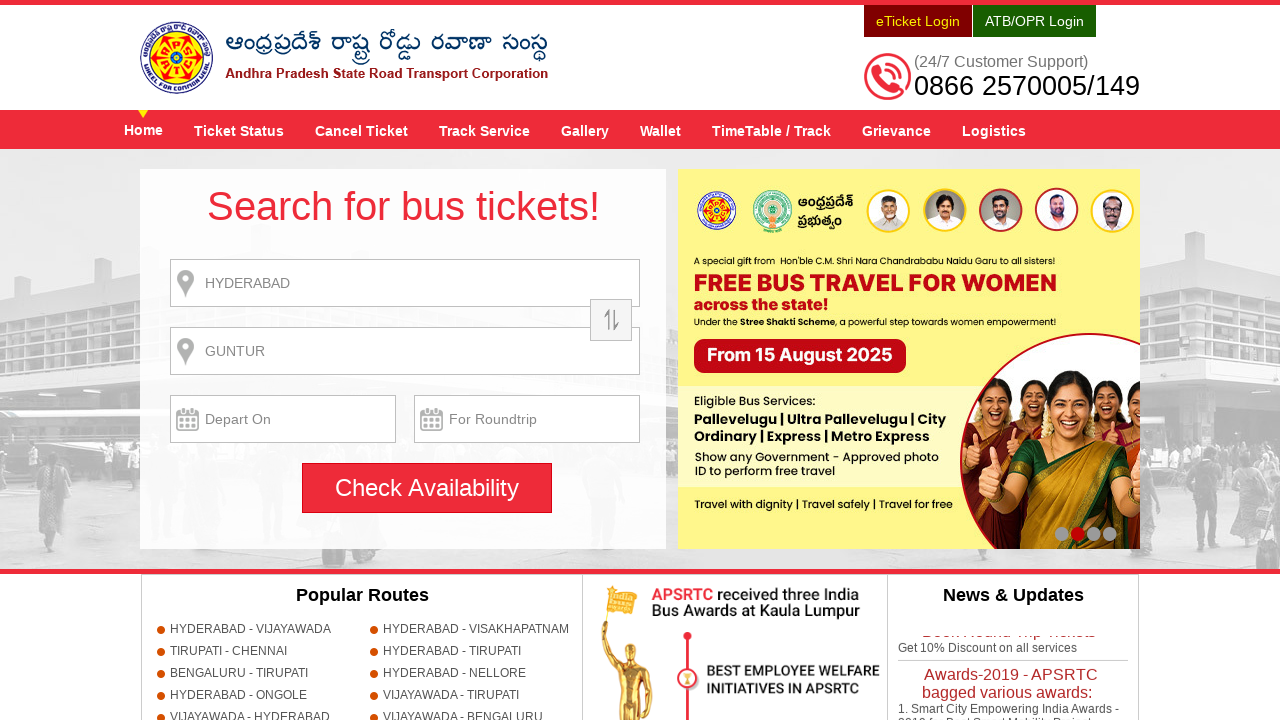

Waited 1000ms for destination city field to process
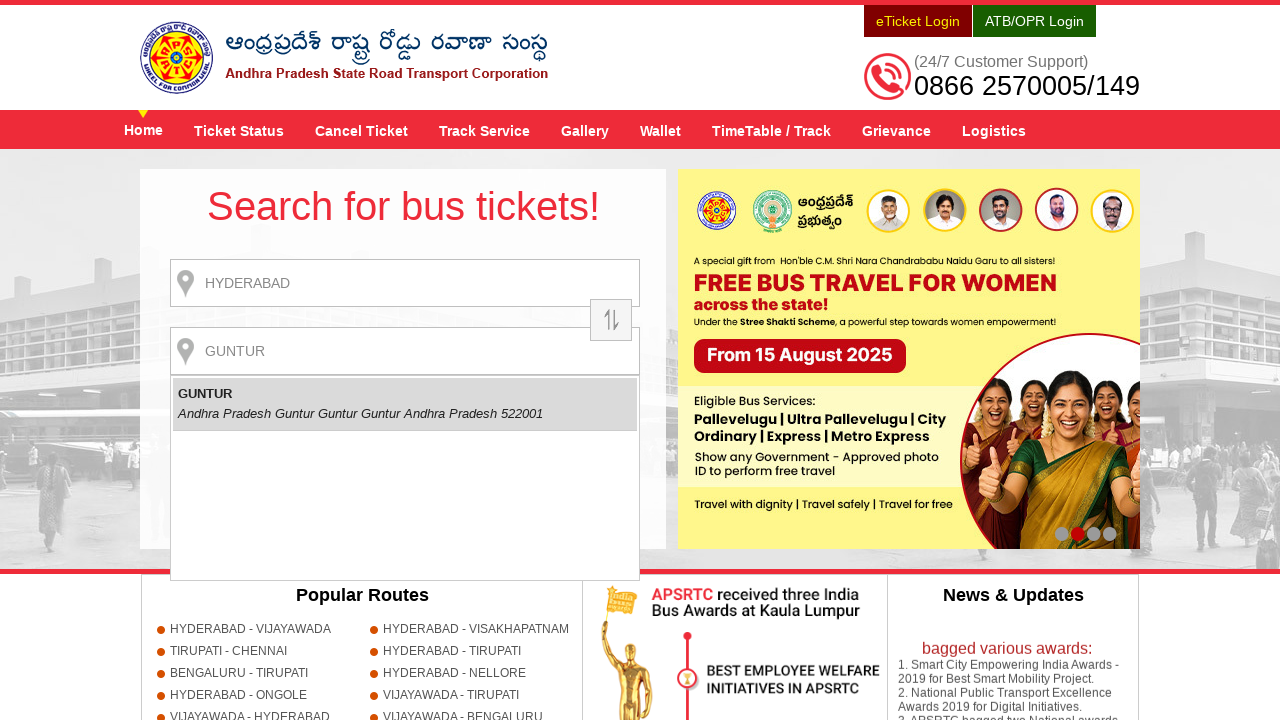

Pressed Enter to confirm destination city
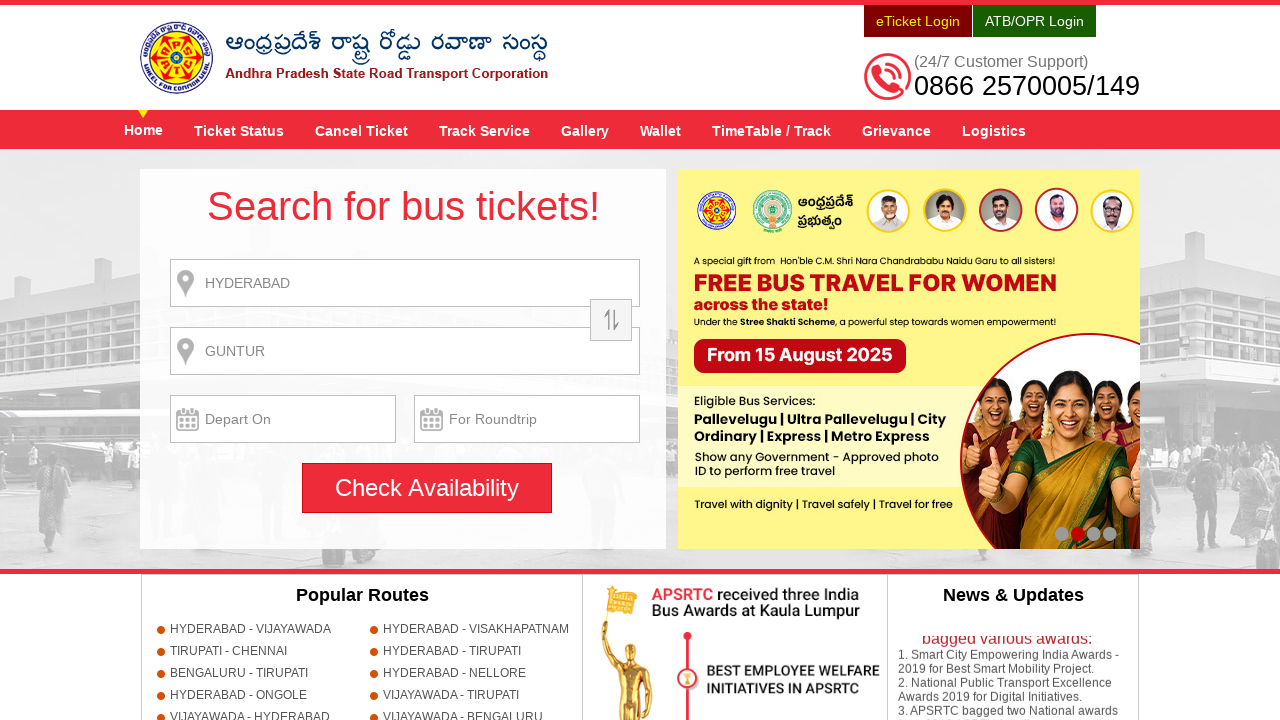

Clicked on journey date field at (283, 419) on xpath=//input[@name='txtJourneyDate']
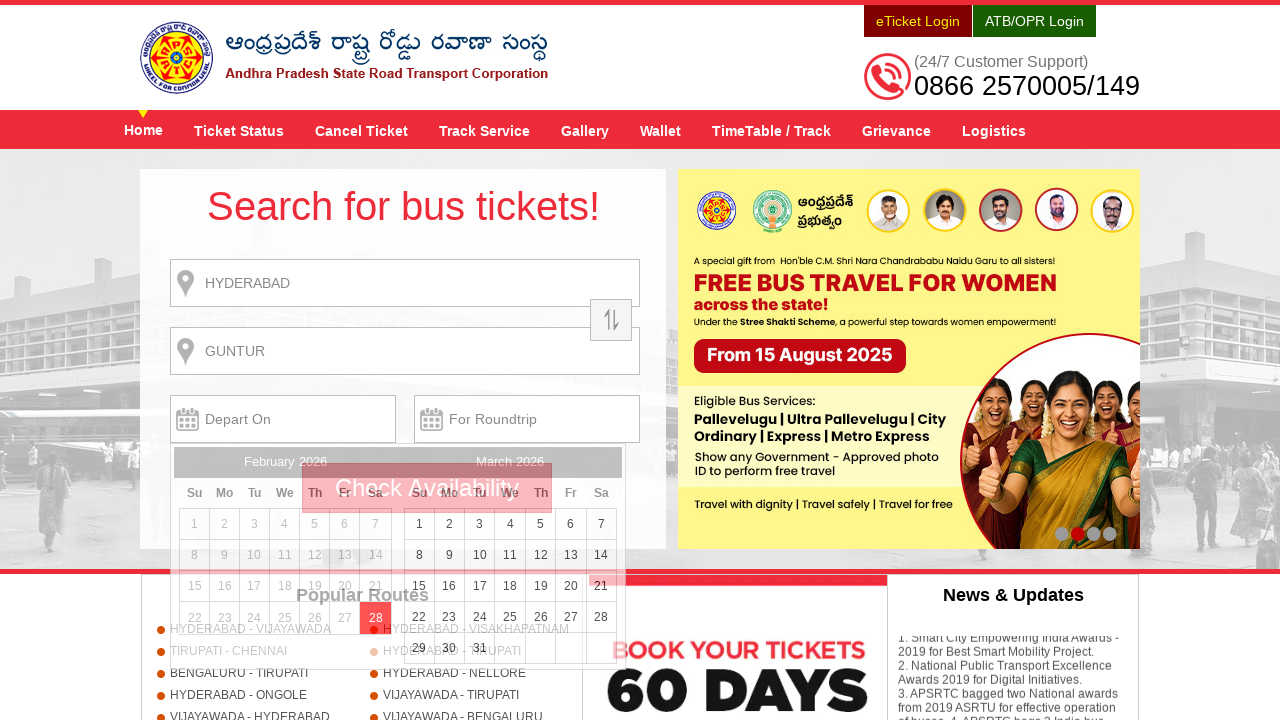

Selected journey date '15' at (419, 586) on //a[text()='15']
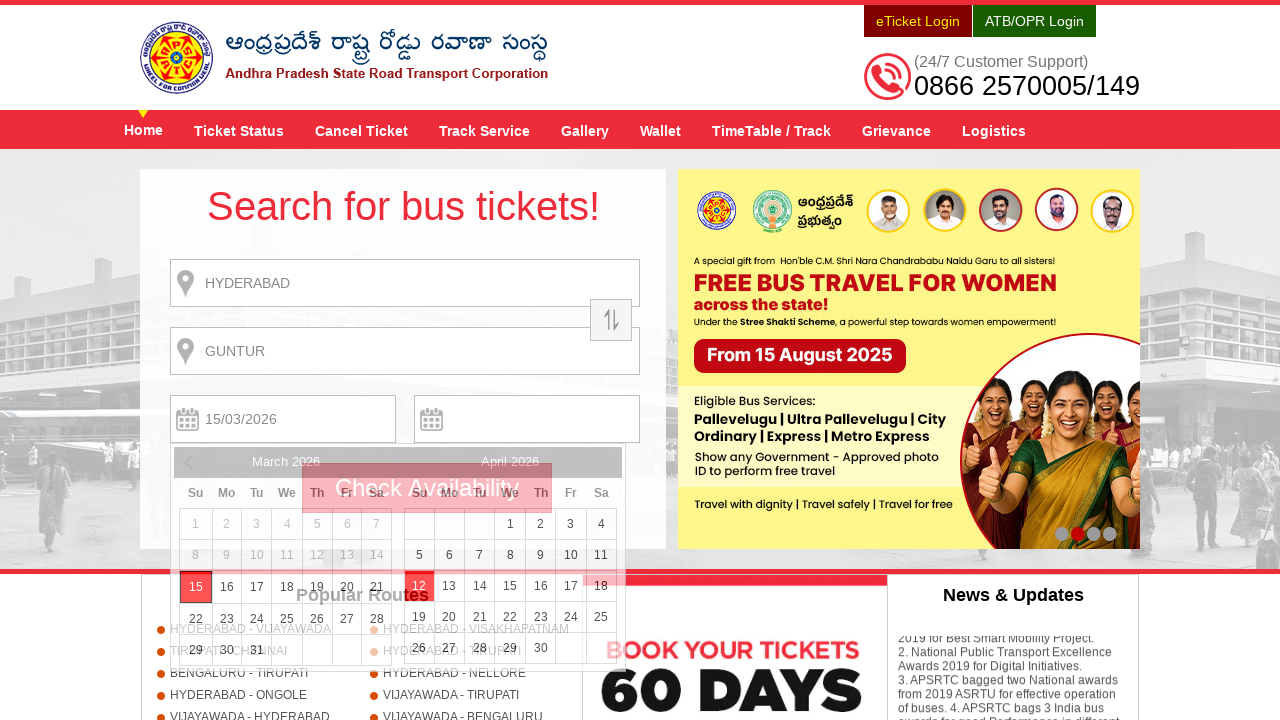

Clicked Check Availability button after date selection at (427, 488) on xpath=//input[@value='Check Availability']
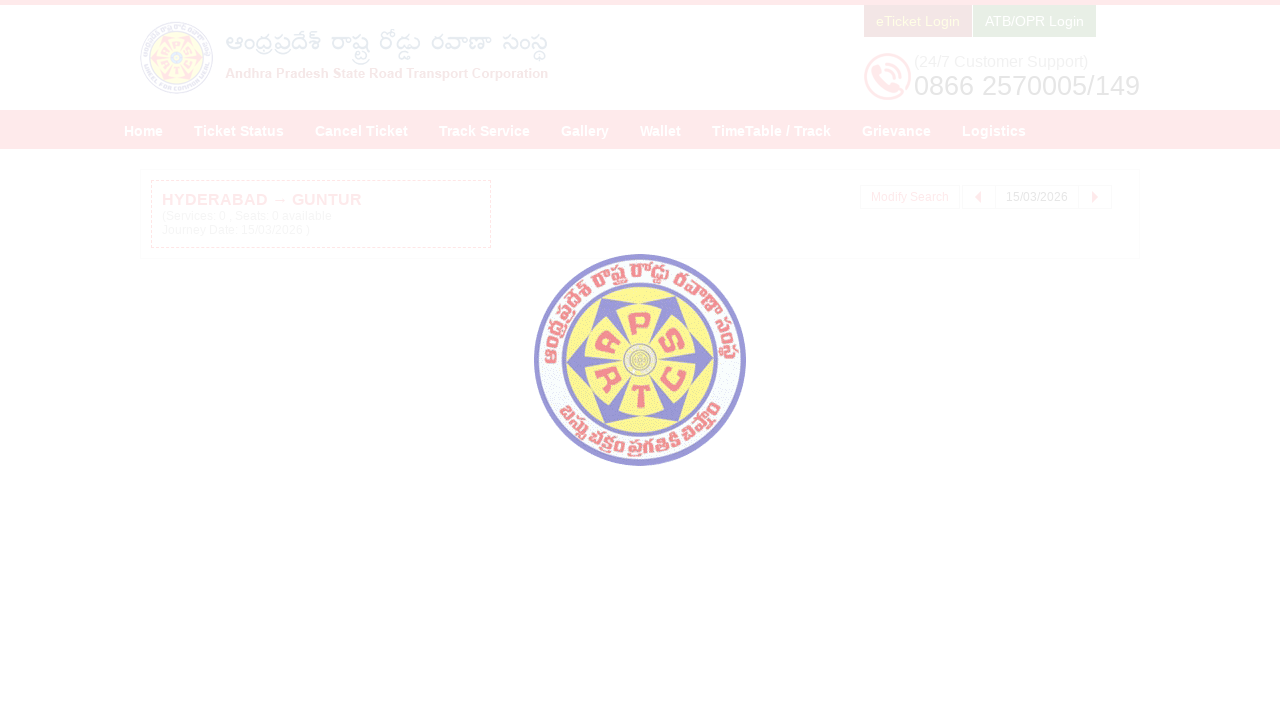

Waited 2000ms for search results to load
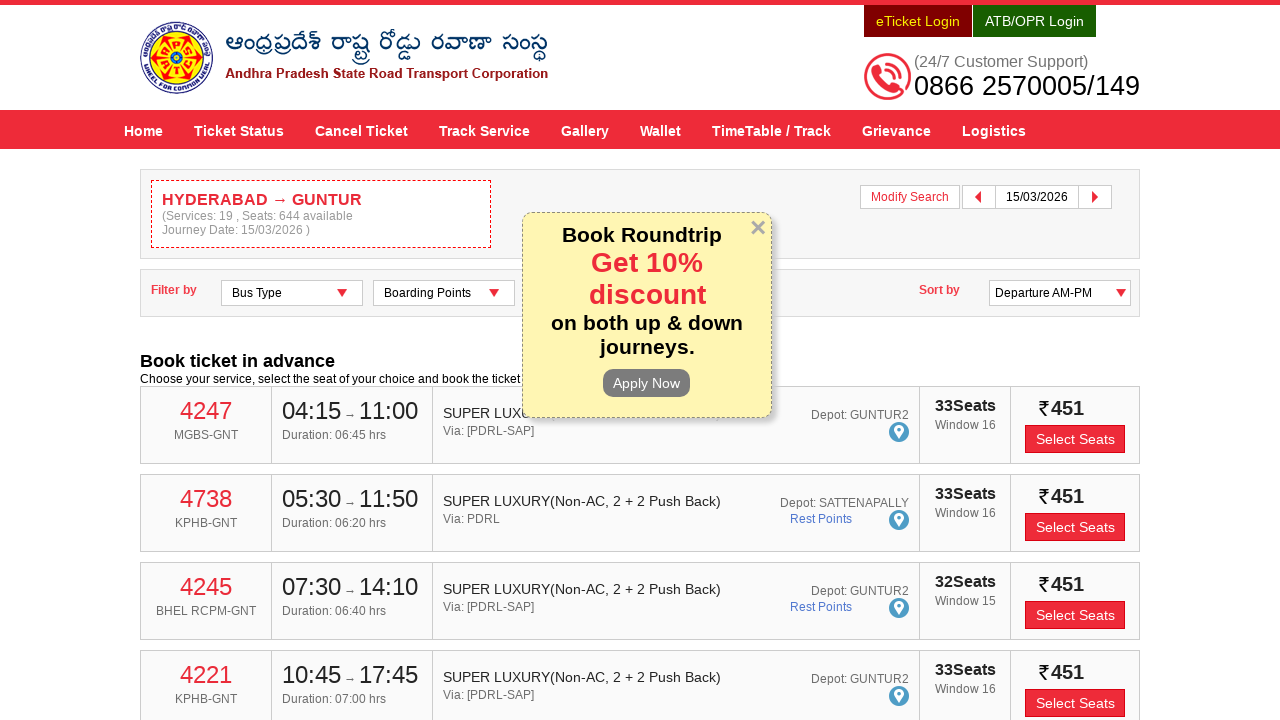

Clicked Home link to reset for iteration 2 at (144, 130) on xpath=//a[@title='Home']
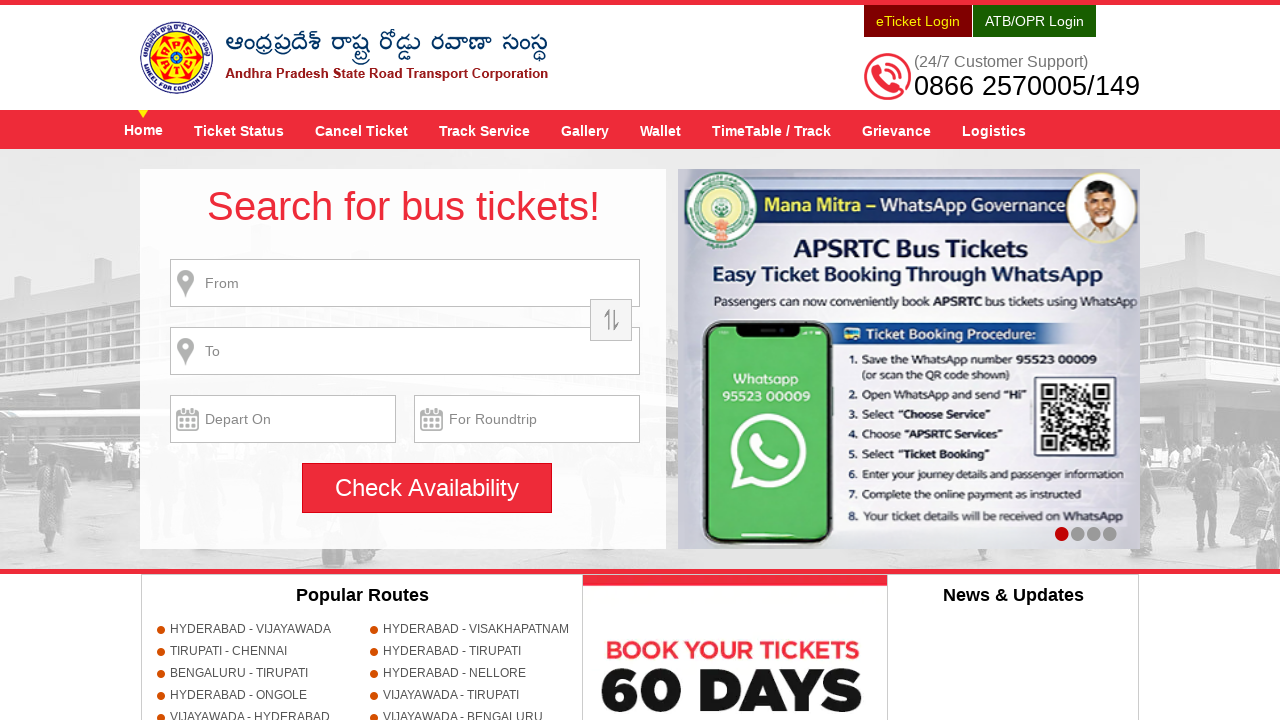

Filled source city with 'VIJAYAWADA' on //div[@class='search']//input[@name='source']
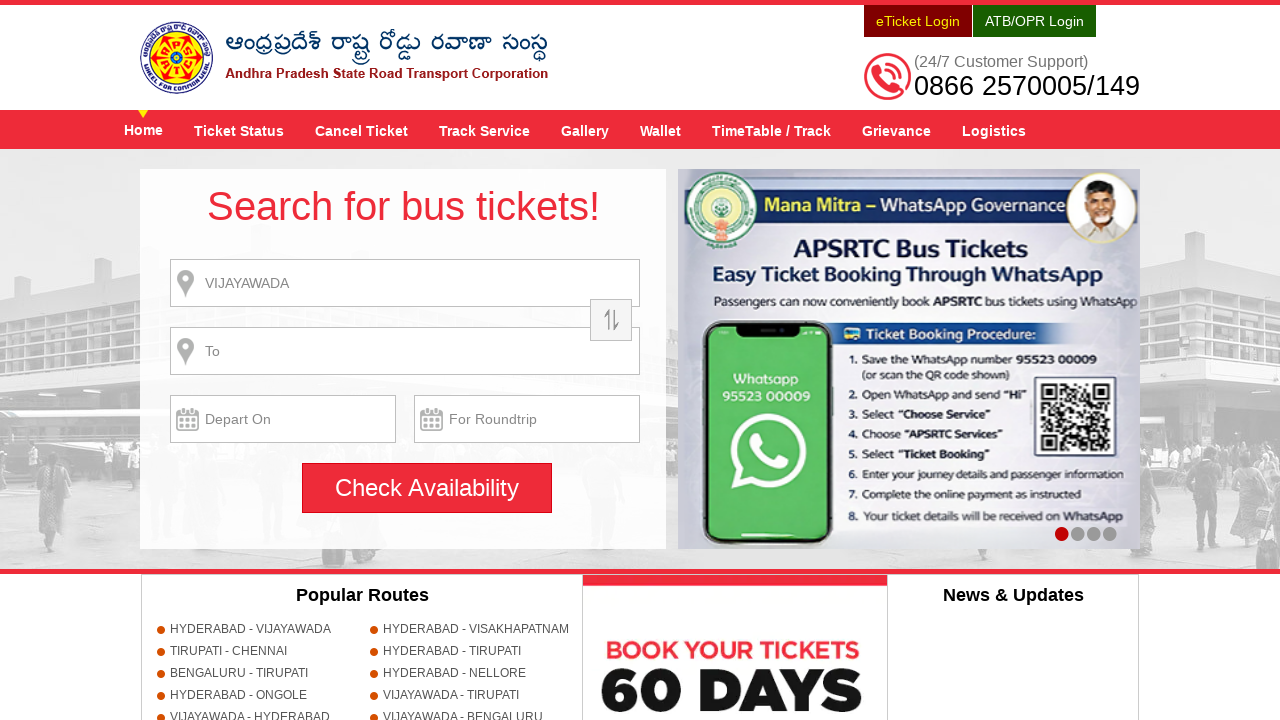

Waited 1000ms for source city field to process
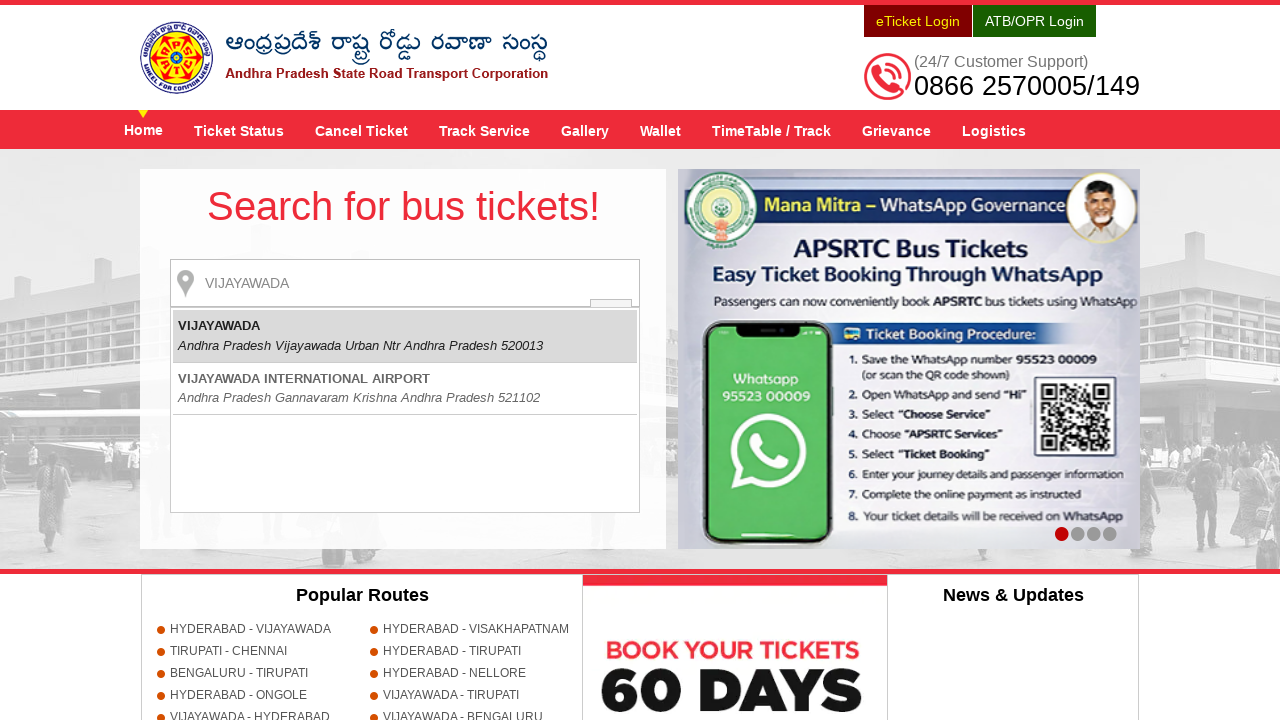

Pressed Enter to confirm source city
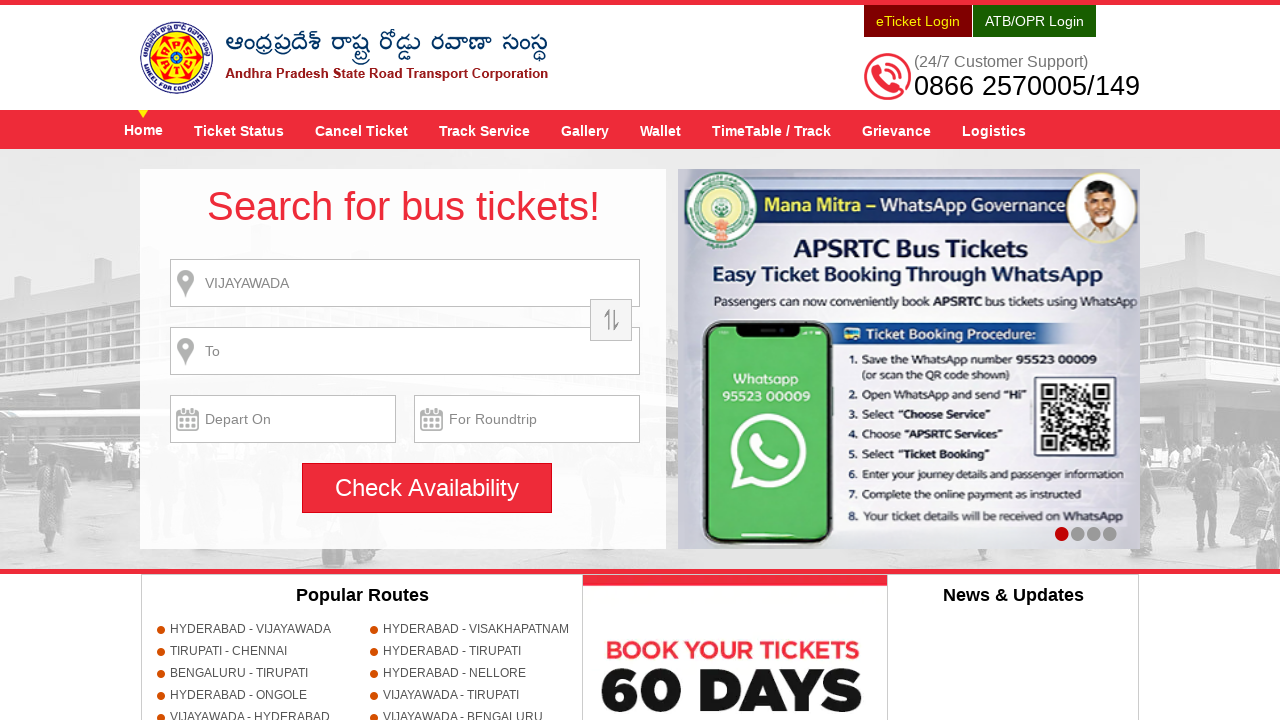

Clicked Check Availability button after source city selection at (427, 488) on xpath=//input[@value='Check Availability']
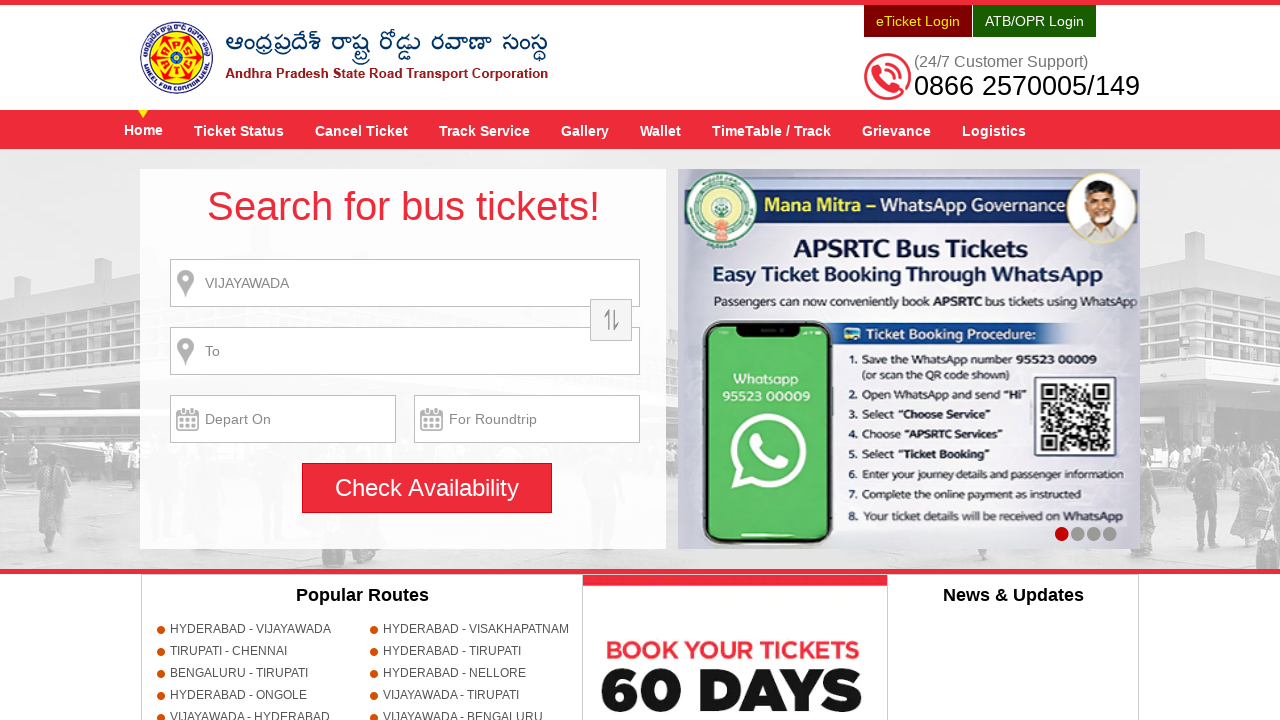

Filled destination city with 'BANGALORE' on //input[@name='destination']
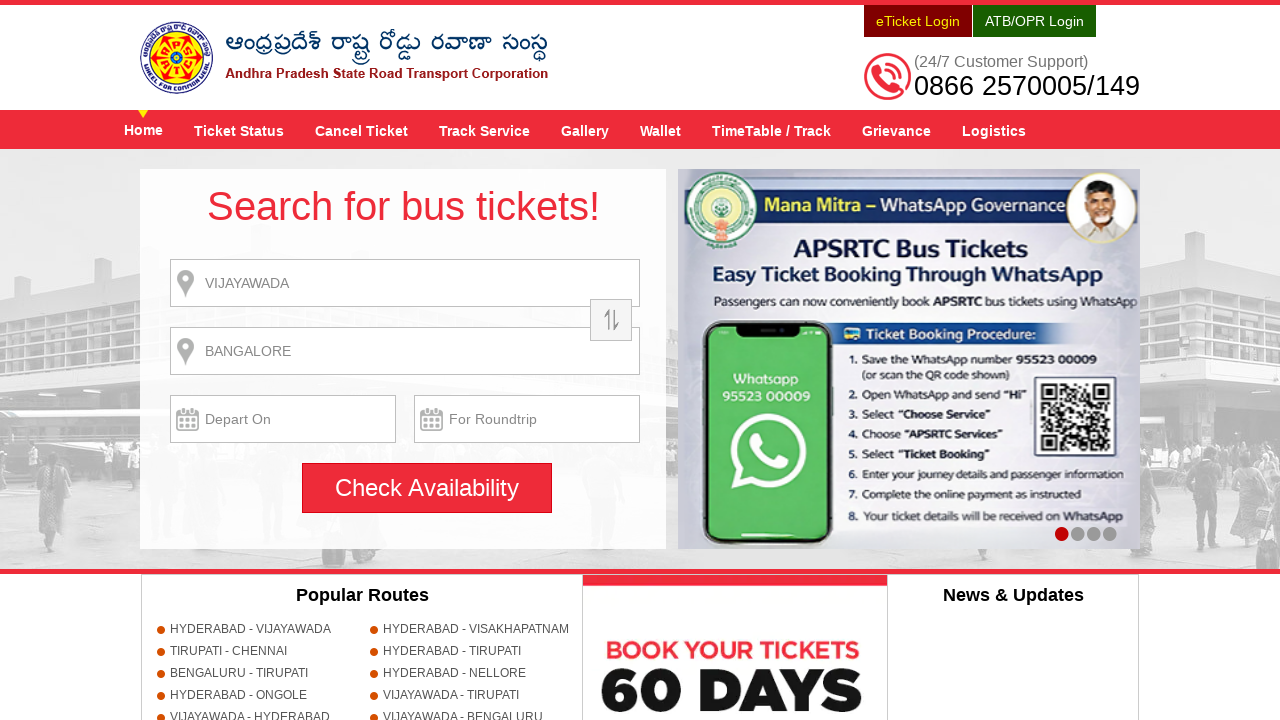

Waited 1000ms for destination city field to process
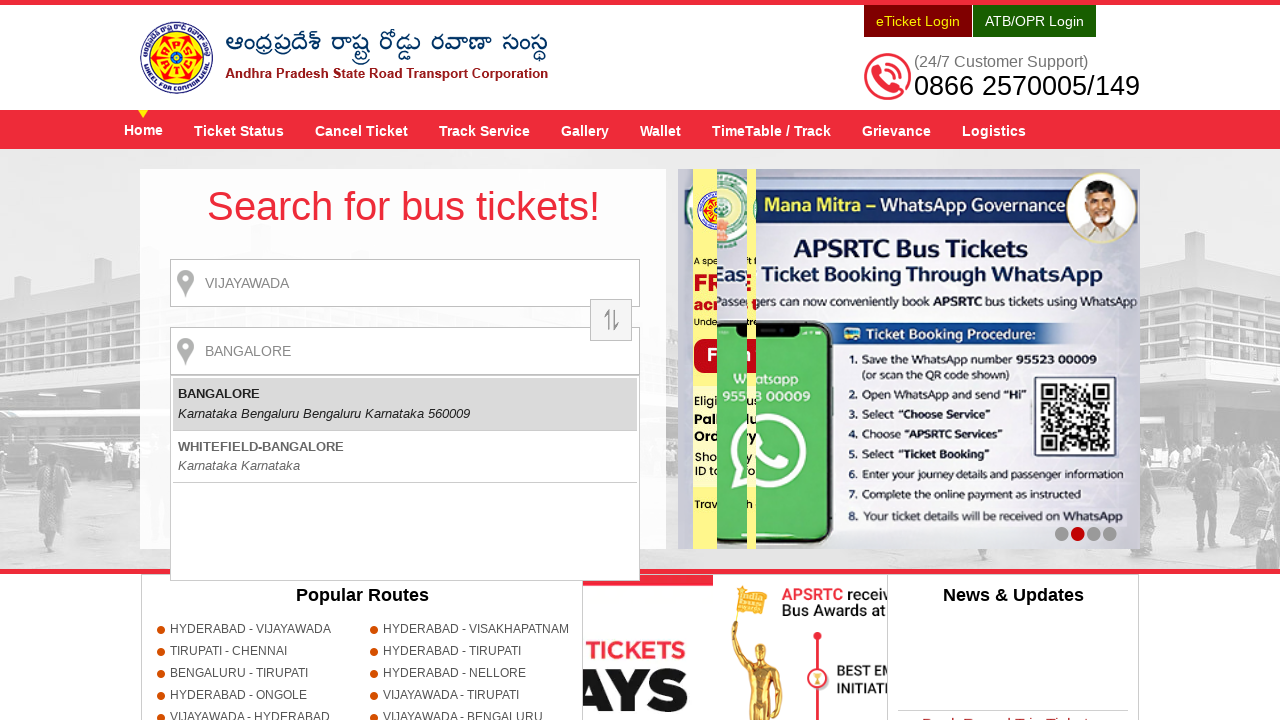

Pressed Enter to confirm destination city
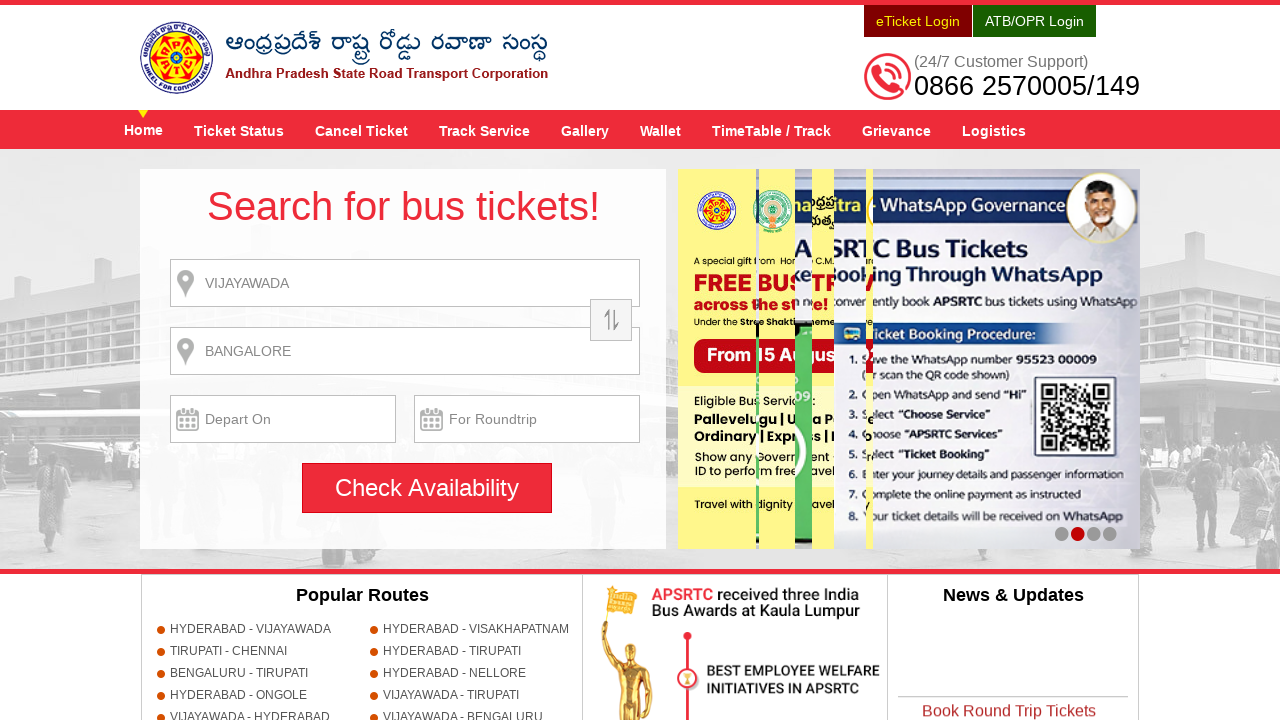

Clicked on journey date field at (283, 419) on xpath=//input[@name='txtJourneyDate']
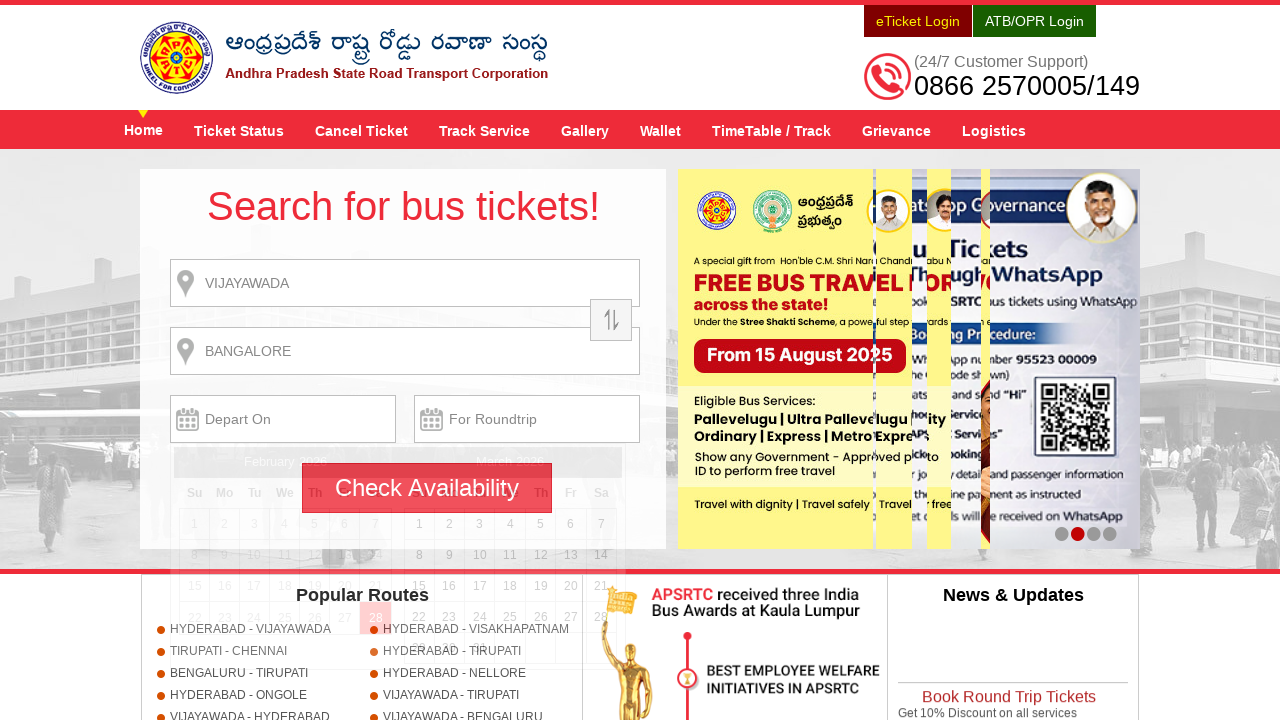

Selected journey date '20' at (571, 586) on //a[text()='20']
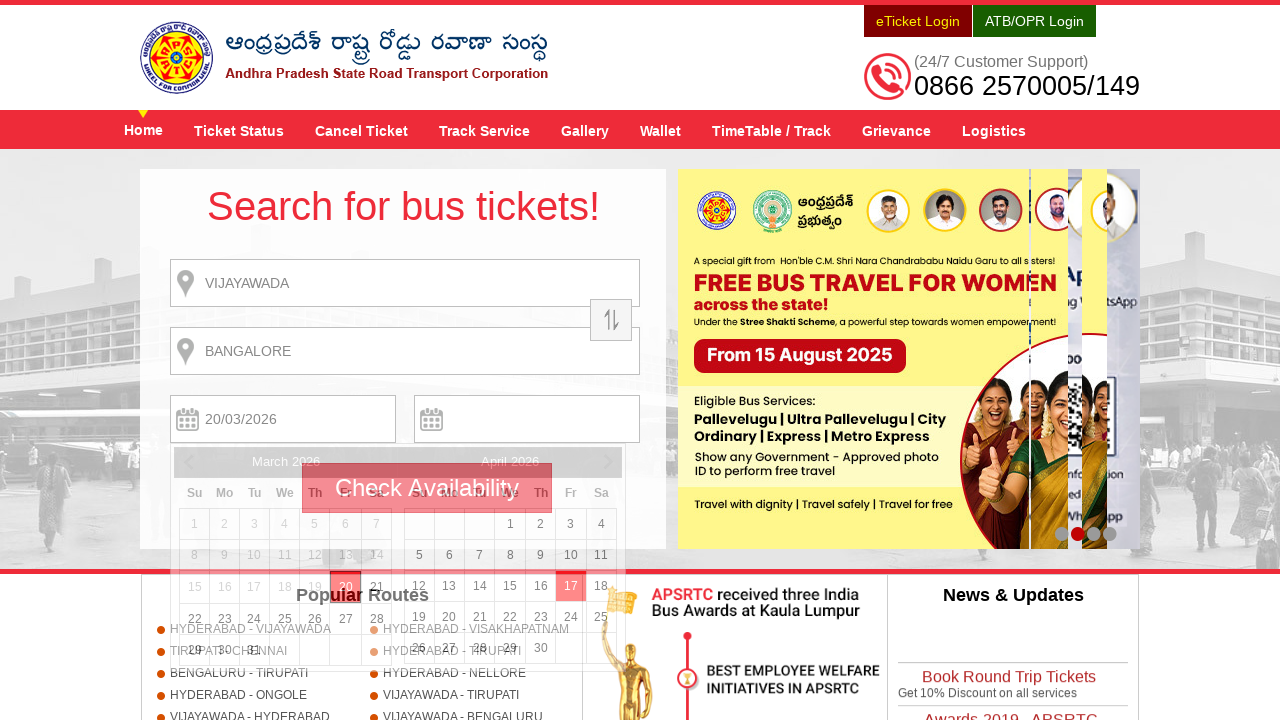

Clicked Check Availability button after date selection at (427, 488) on xpath=//input[@value='Check Availability']
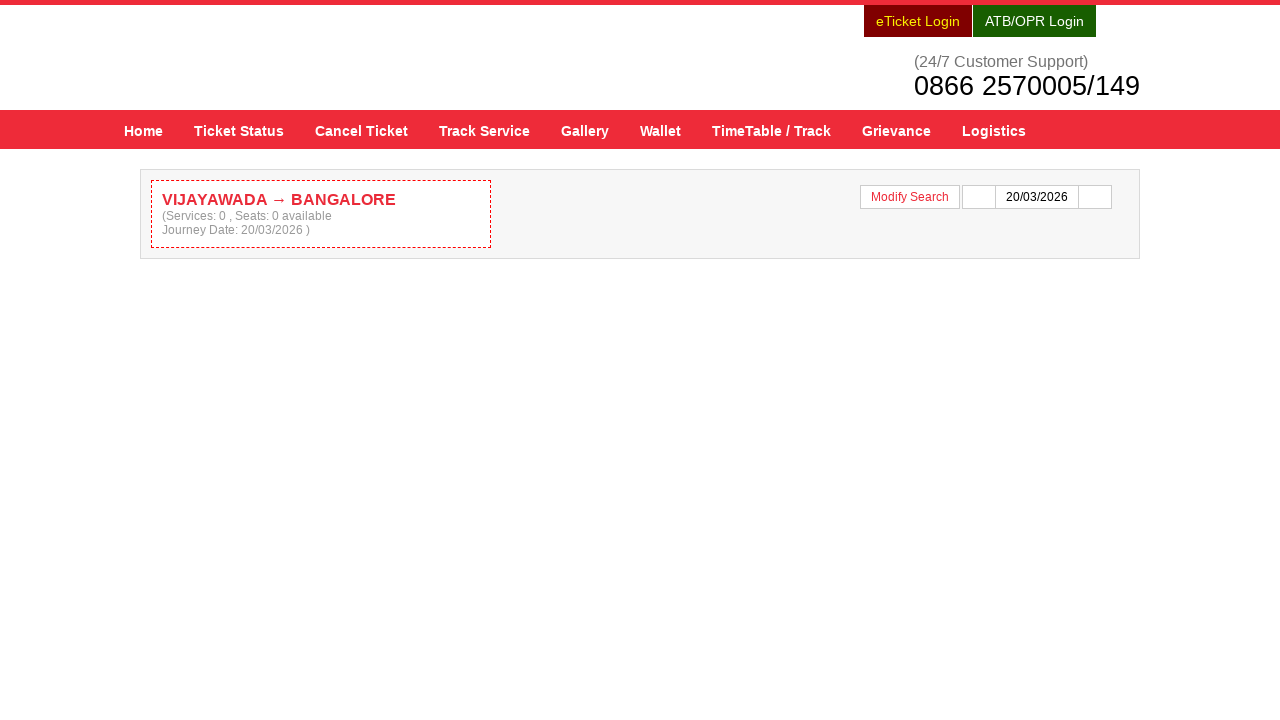

Waited 2000ms for search results to load
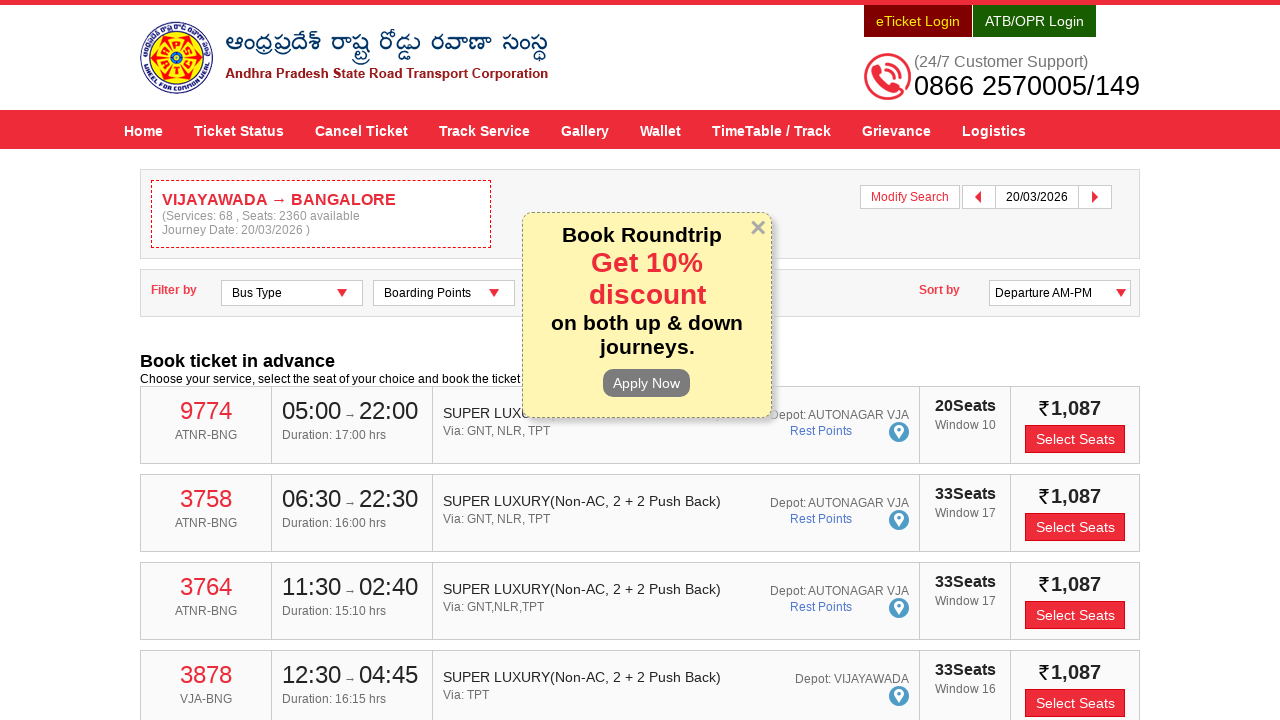

Clicked Home link to reset for iteration 3 at (144, 130) on xpath=//a[@title='Home']
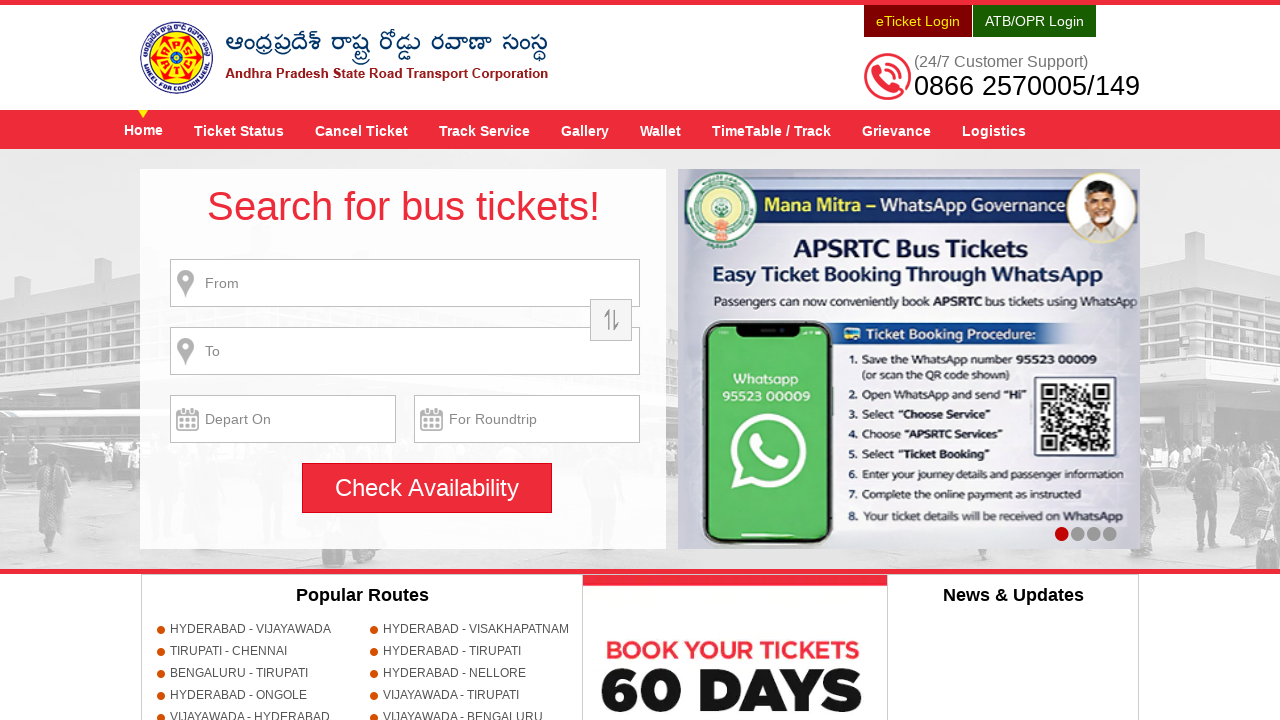

Filled source city with 'TIRUPATI' on //div[@class='search']//input[@name='source']
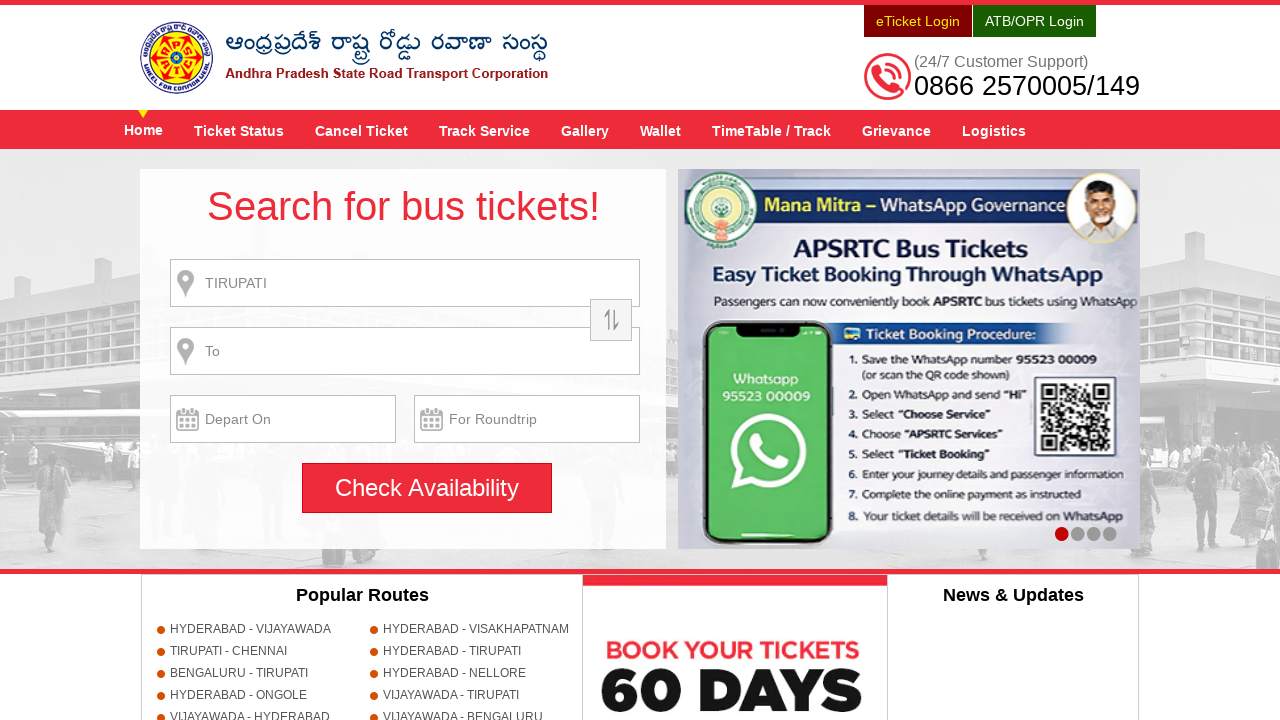

Waited 1000ms for source city field to process
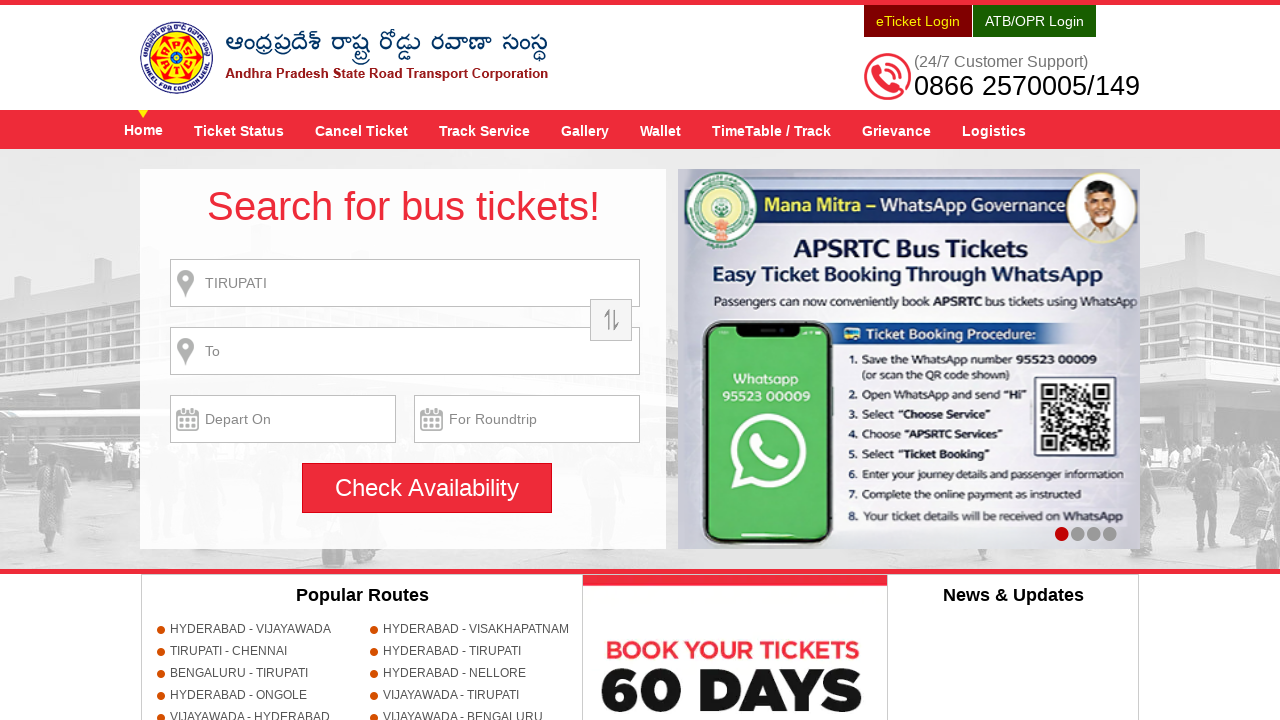

Pressed Enter to confirm source city
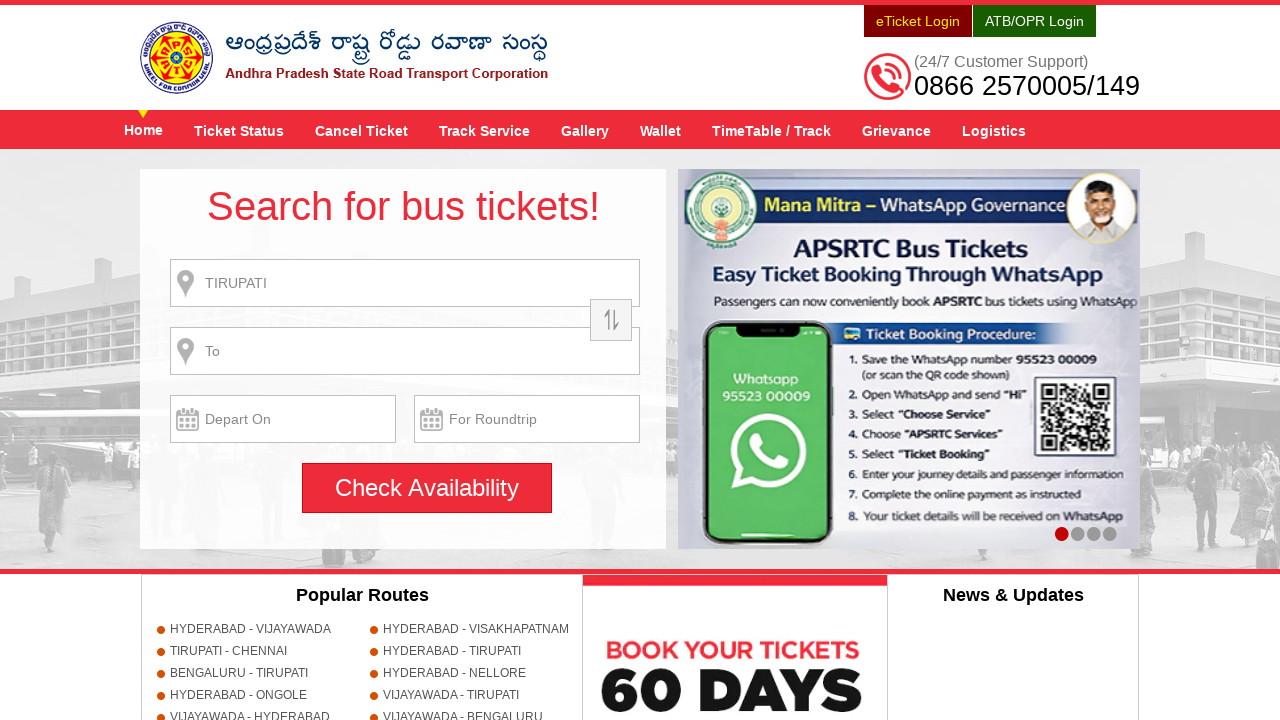

Clicked Check Availability button after source city selection at (427, 488) on xpath=//input[@value='Check Availability']
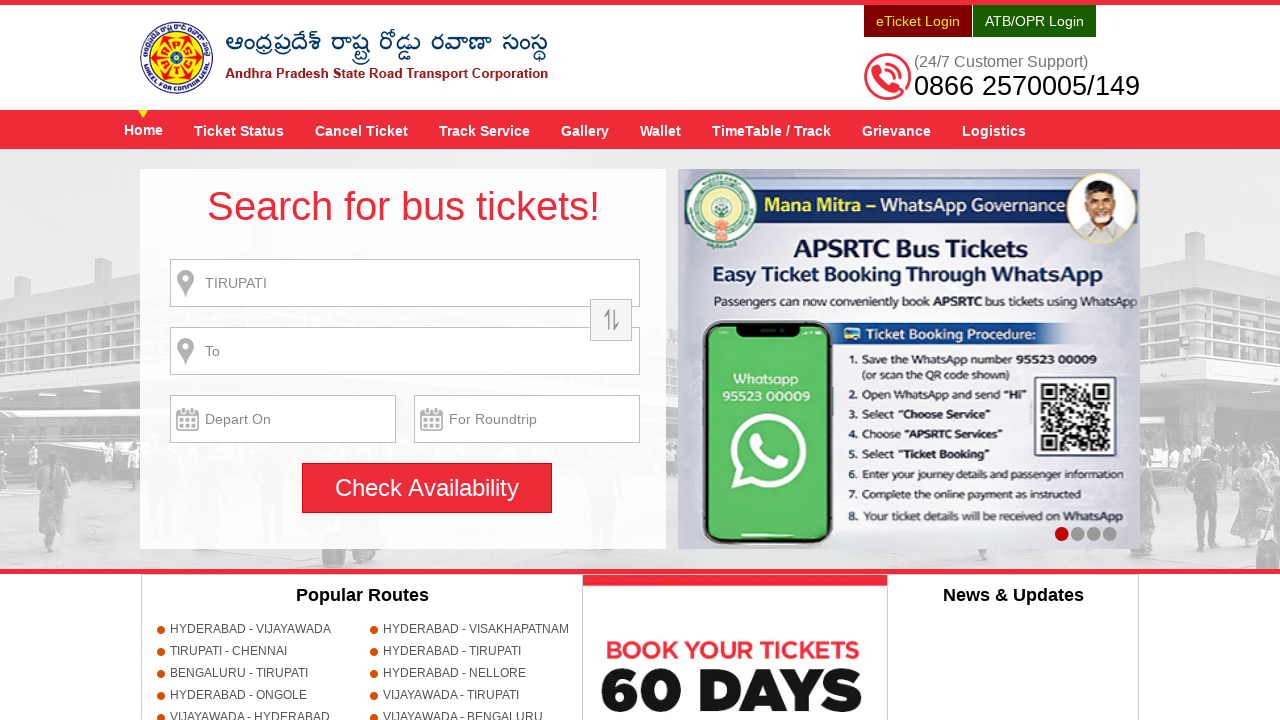

Filled destination city with 'CHENNAI' on //input[@name='destination']
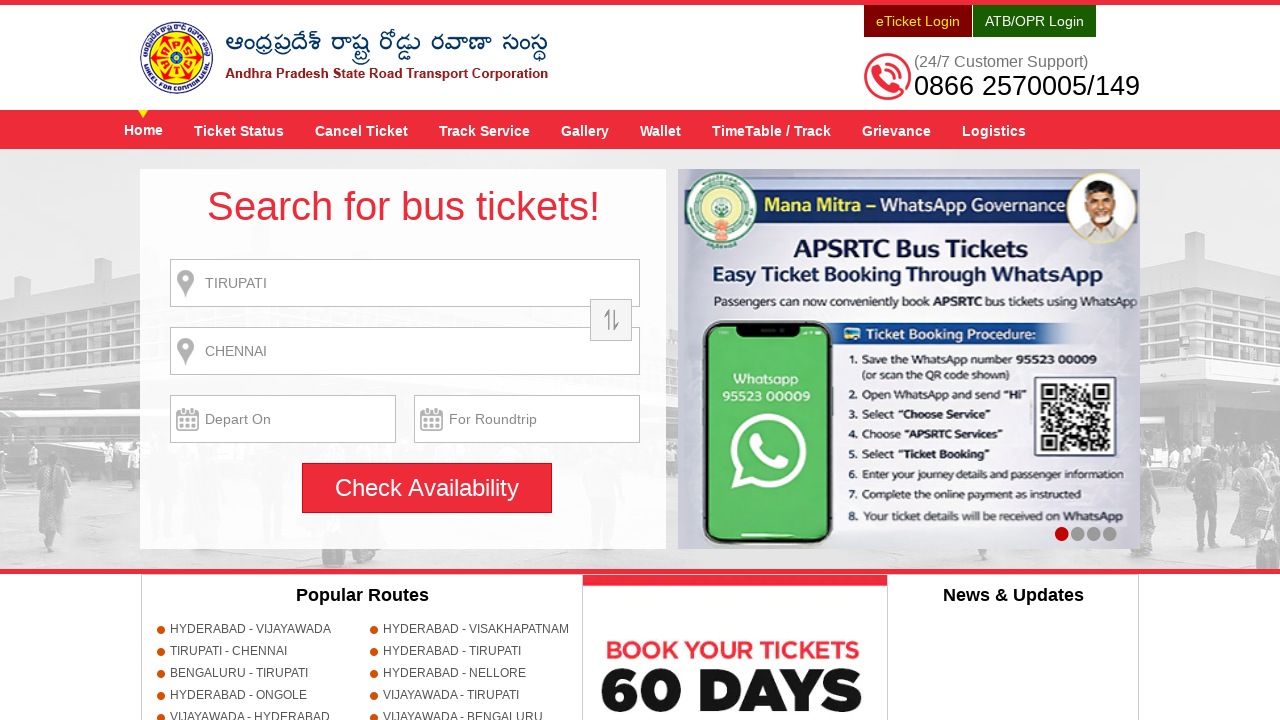

Waited 1000ms for destination city field to process
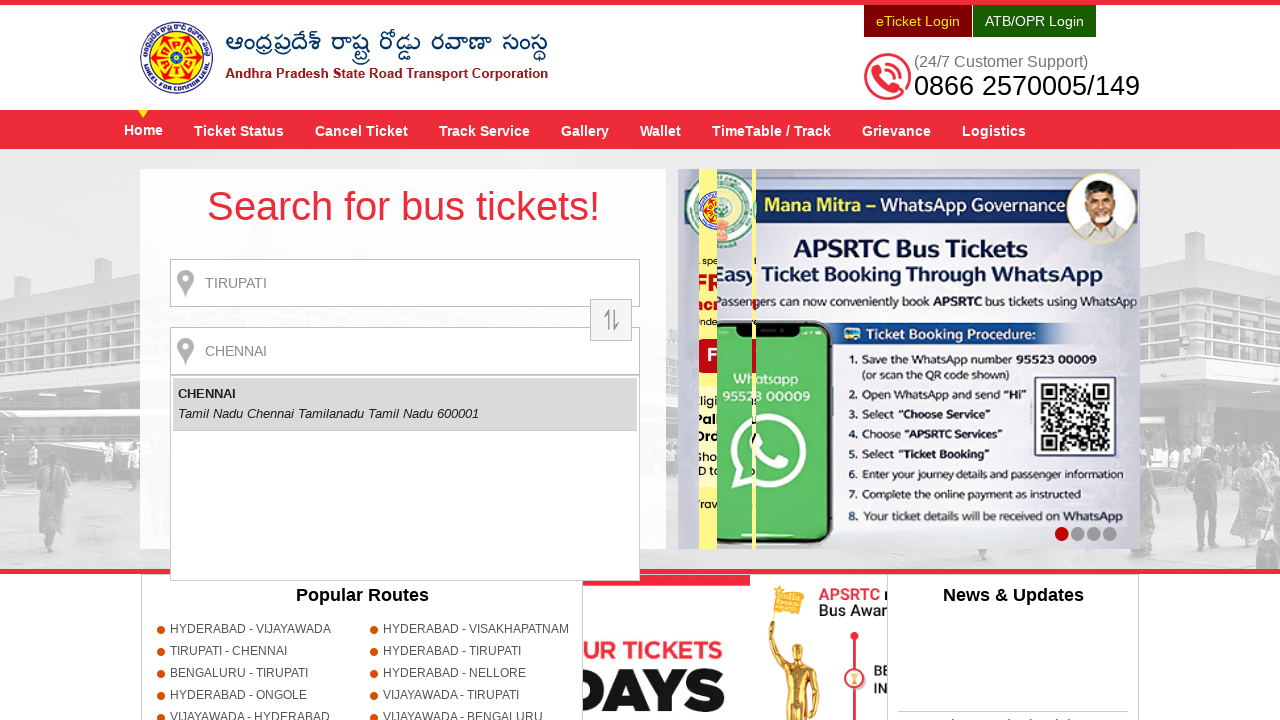

Pressed Enter to confirm destination city
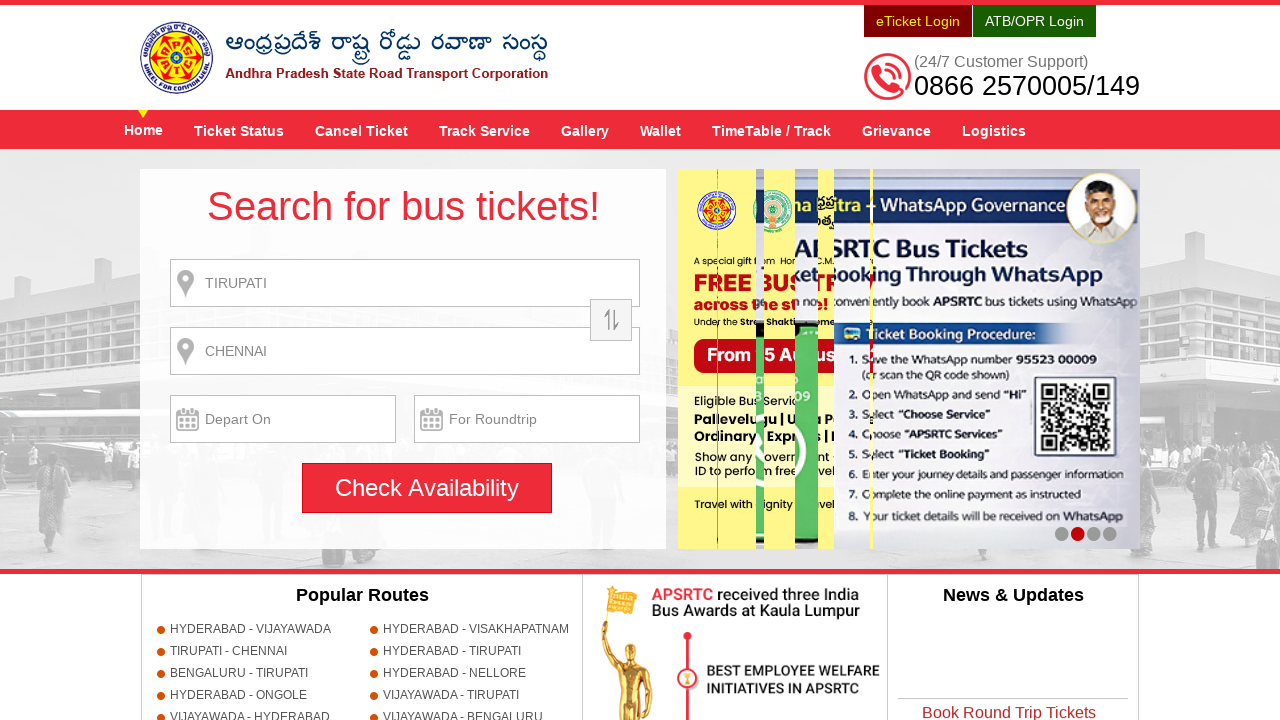

Clicked on journey date field at (283, 419) on xpath=//input[@name='txtJourneyDate']
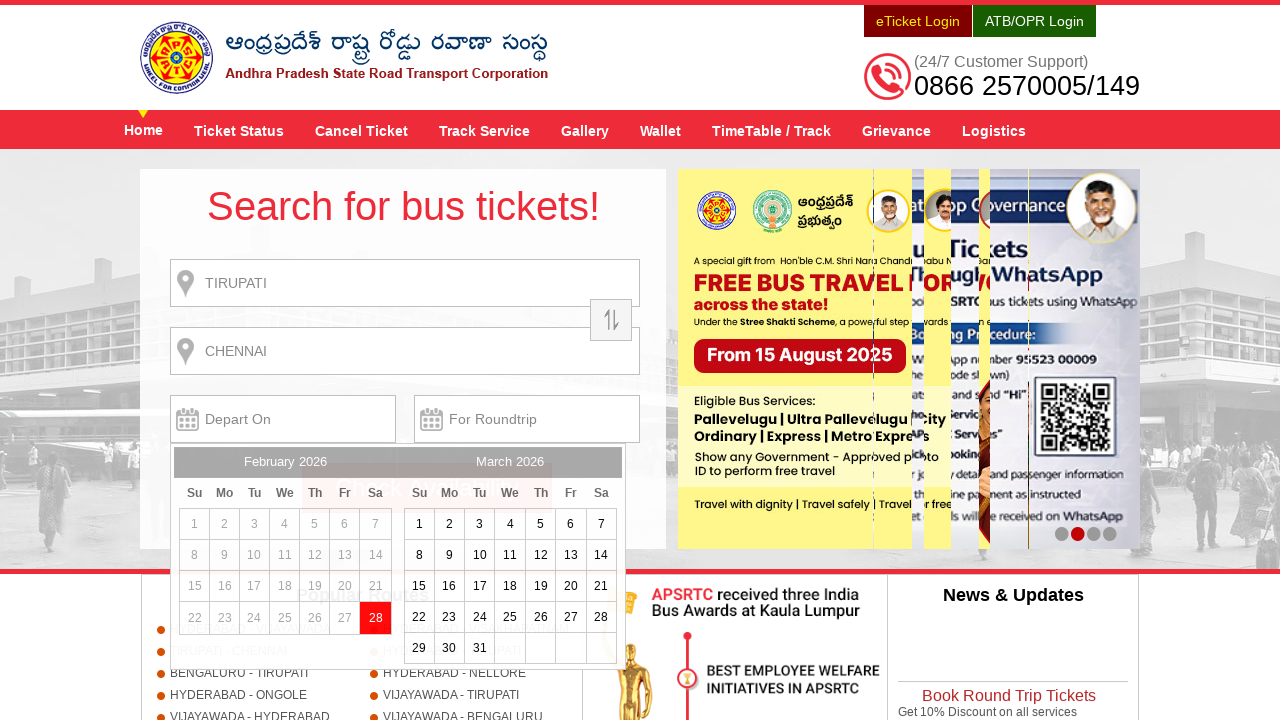

Selected journey date '25' at (510, 617) on //a[text()='25']
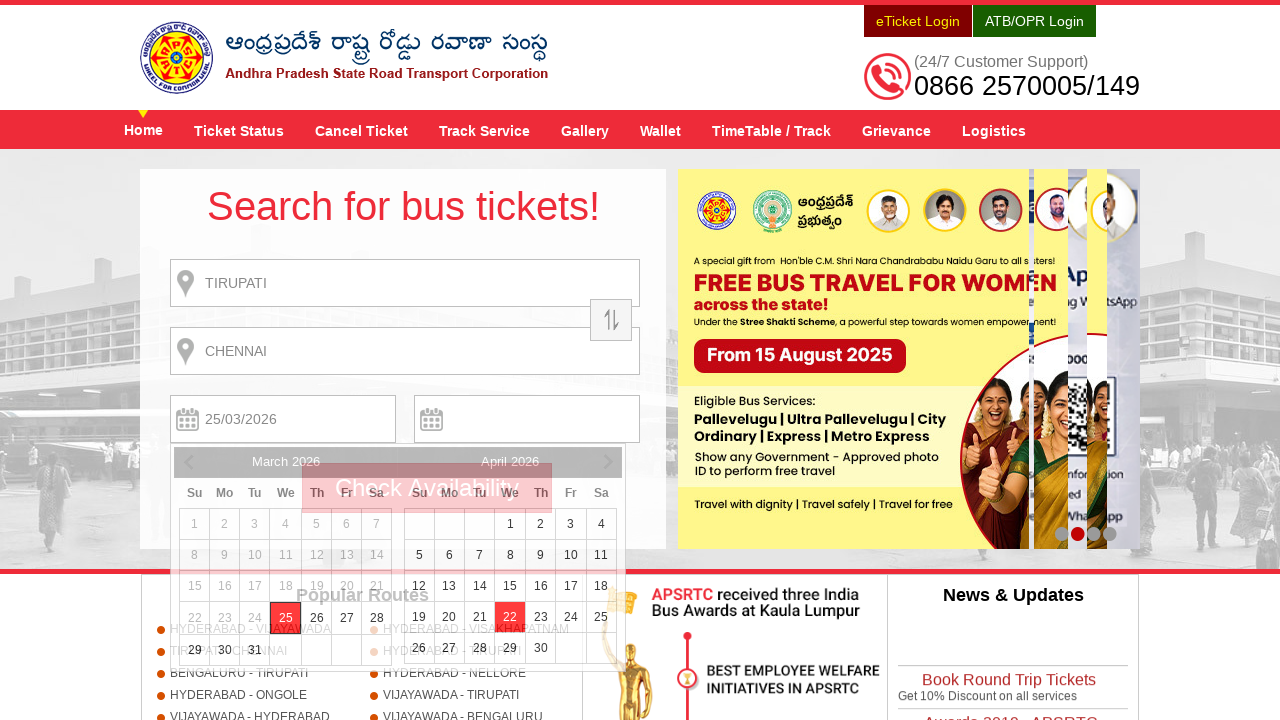

Clicked Check Availability button after date selection at (427, 488) on xpath=//input[@value='Check Availability']
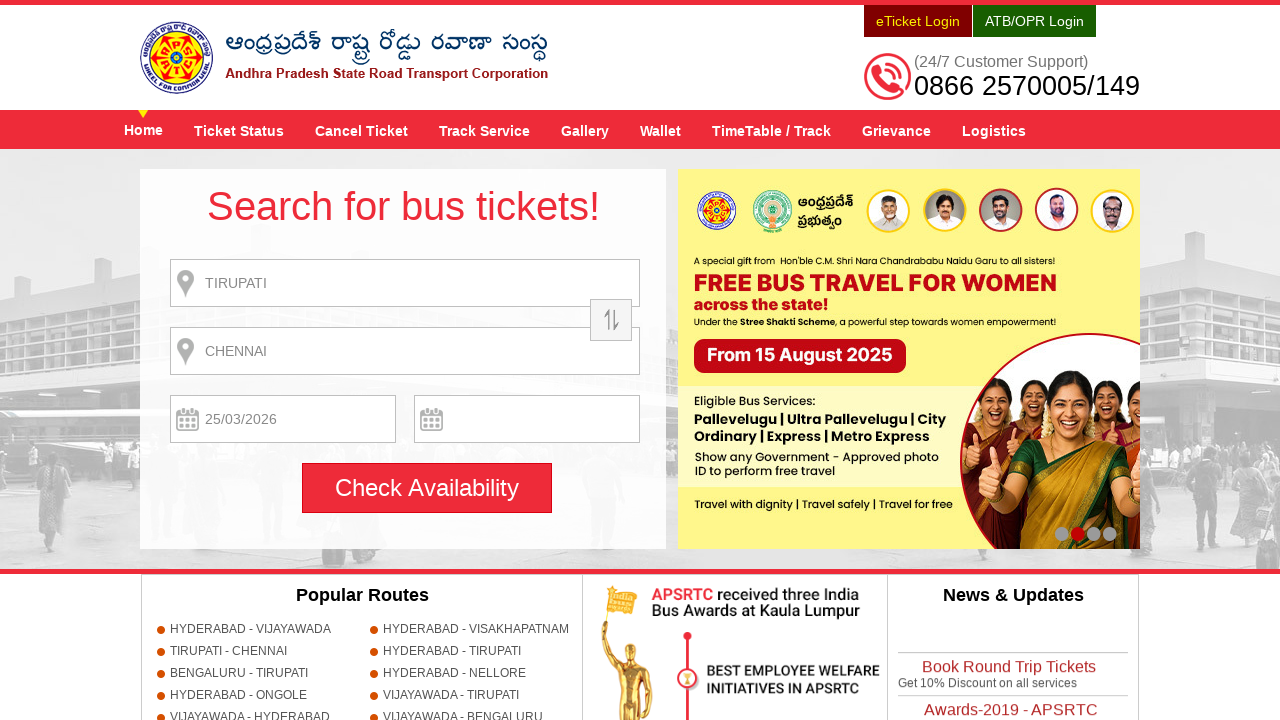

Waited 2000ms for search results to load
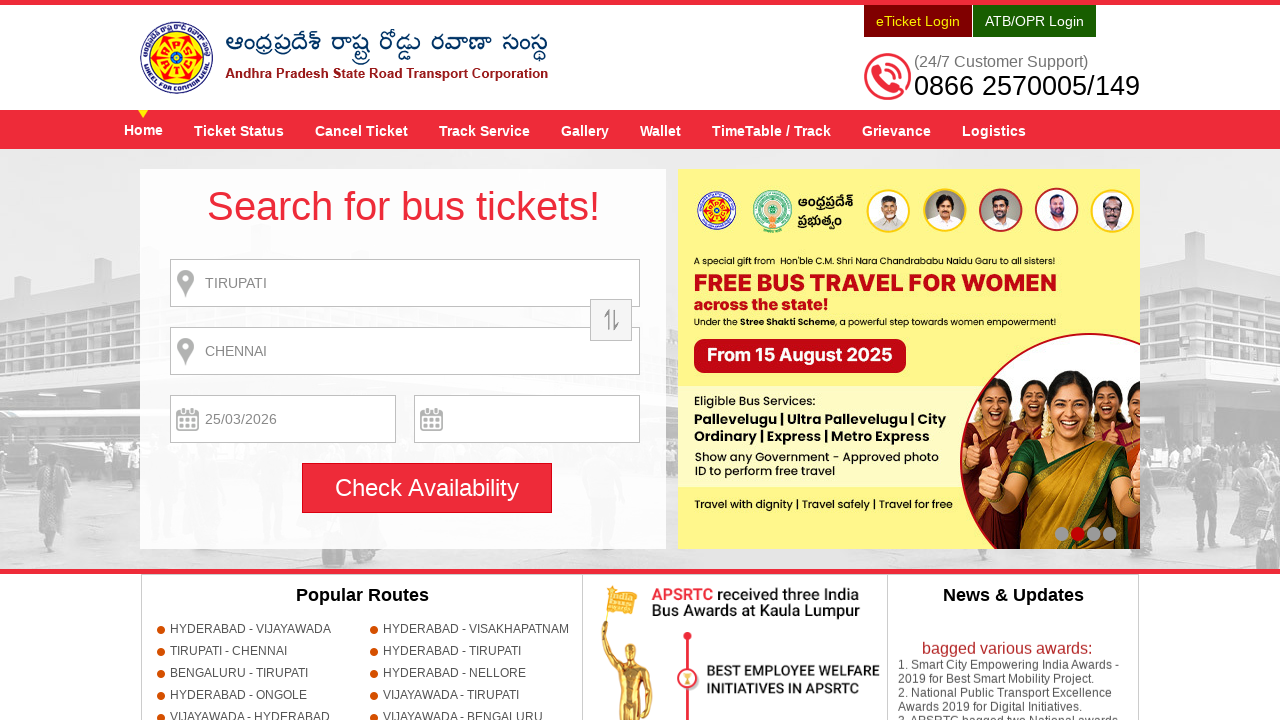

Clicked Home link to reset for iteration completion at (144, 130) on xpath=//a[@title='Home']
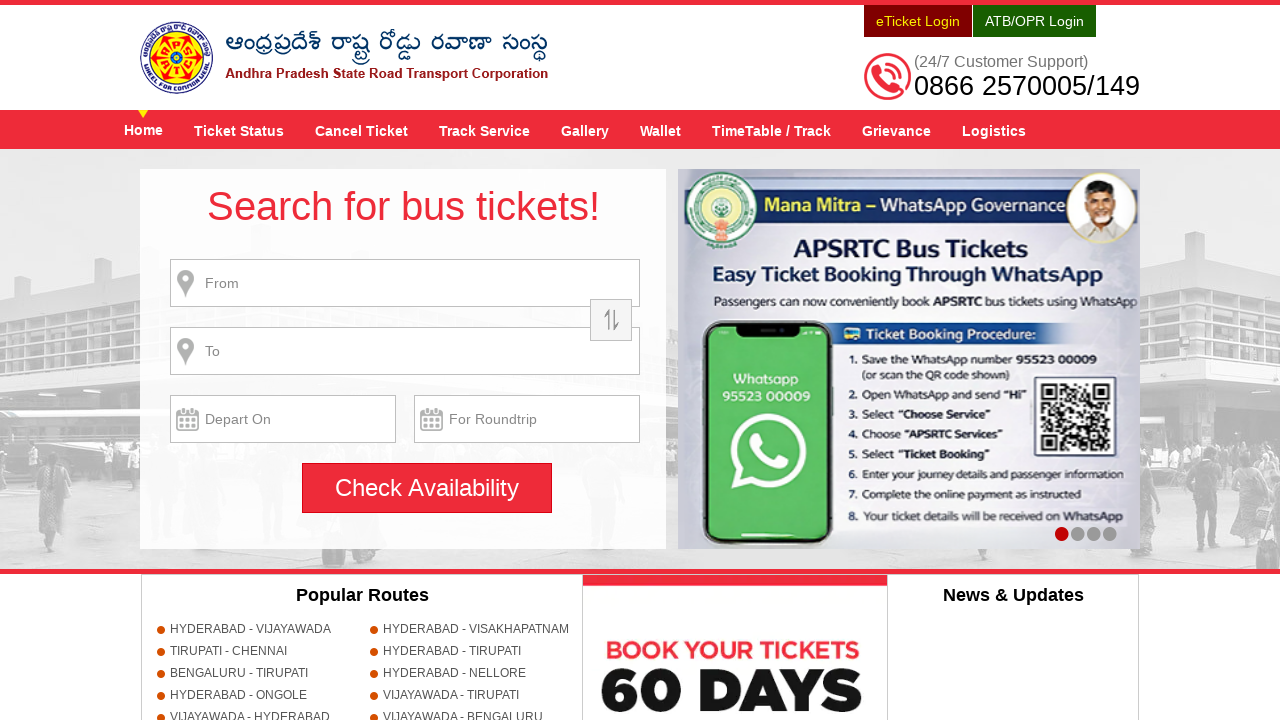

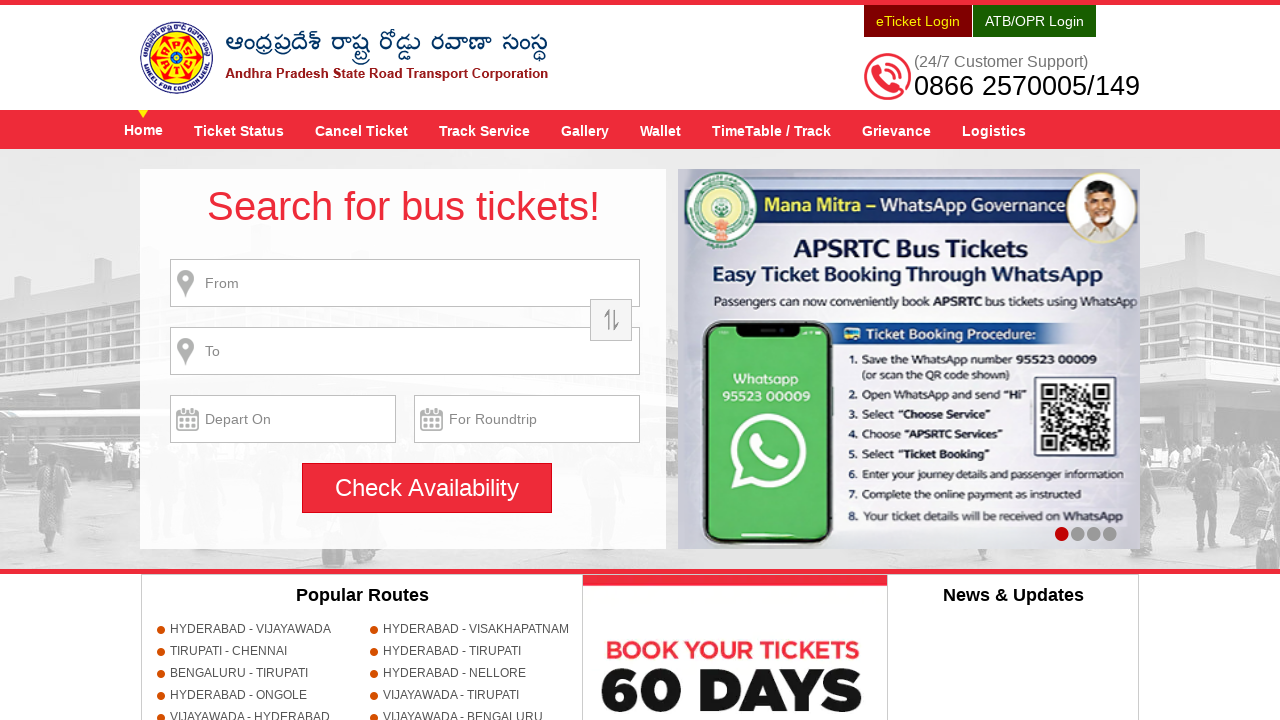